Demonstrates keyboard input functionality by typing text character-by-character into an email input field and then selecting all text using a keyboard shortcut (Ctrl+A/Cmd+A).

Starting URL: https://nikita-filonov.github.io/qa-automation-engineer-ui-course/#/auth/login

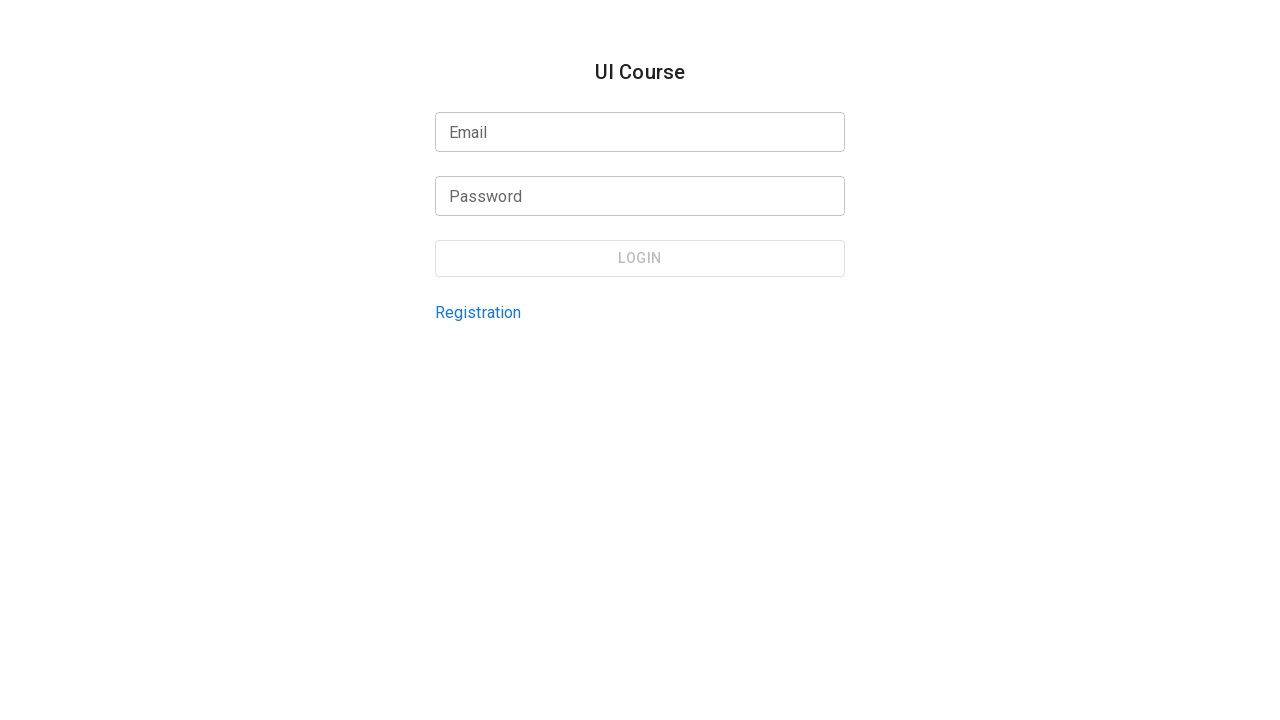

Located email input field using XPath selector
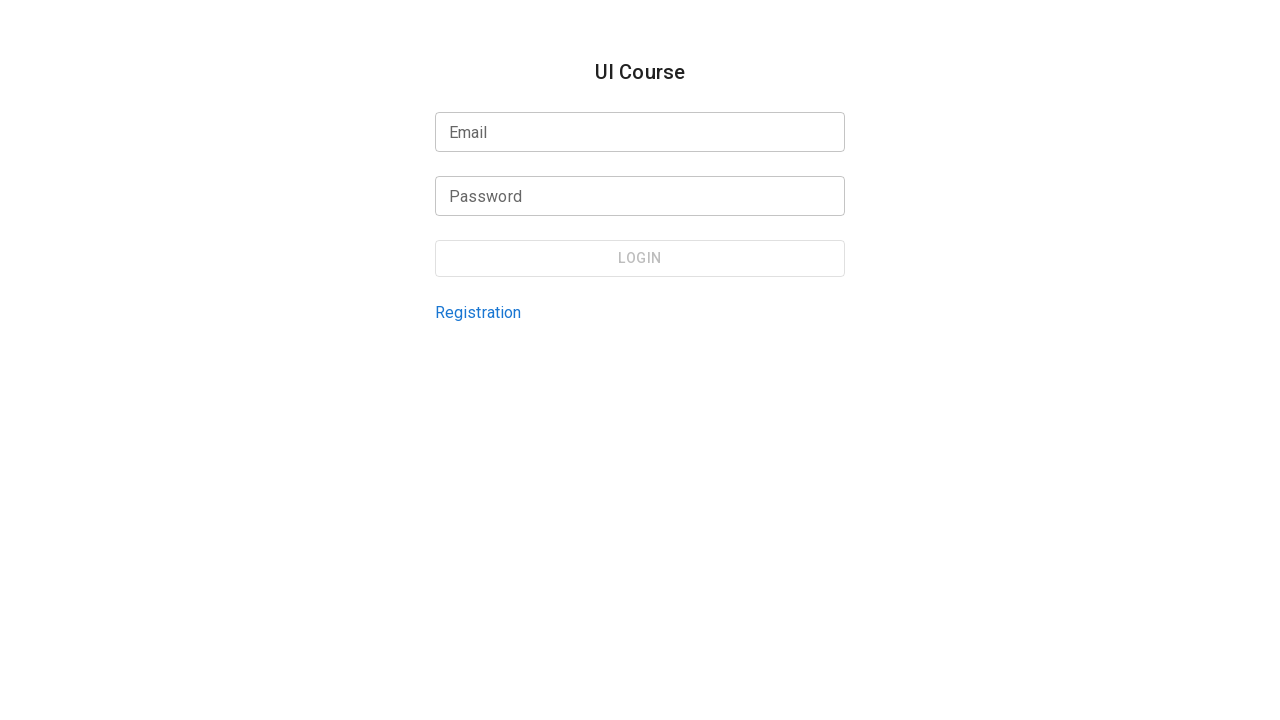

Focused on email input field on xpath=//div[@data-testid="login-form-email-input"]/div/input
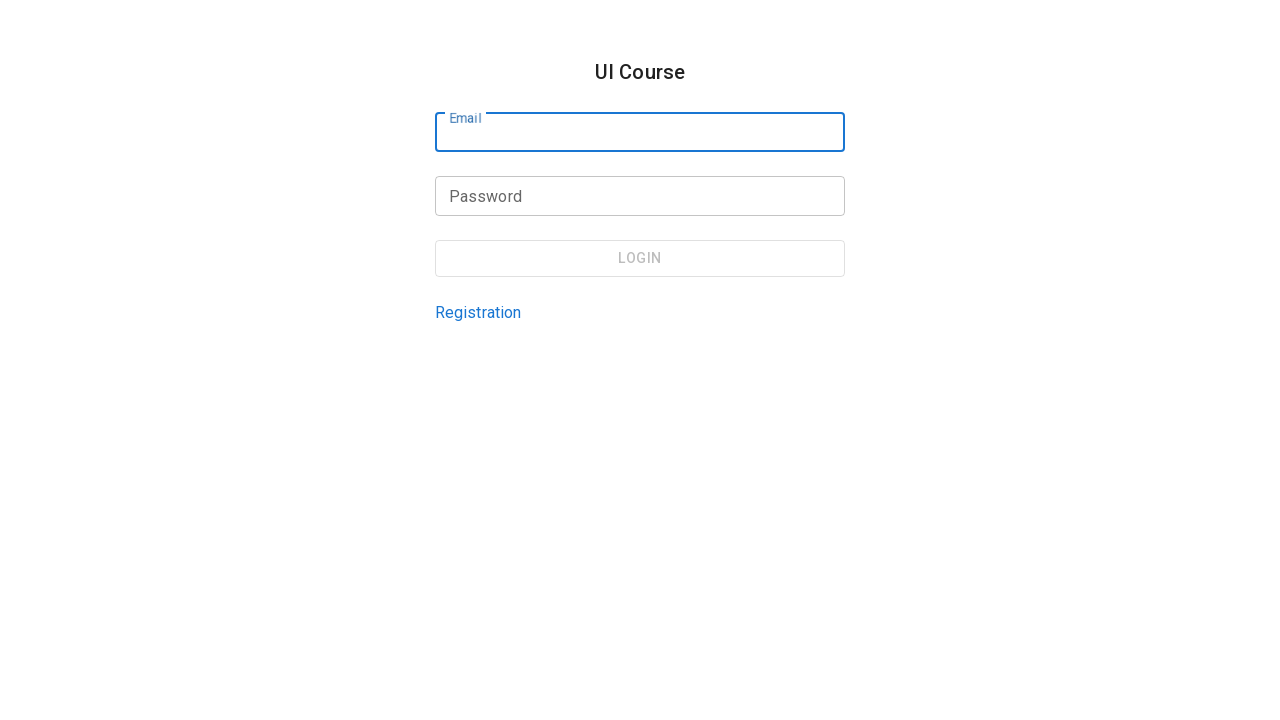

Typed character 'k' into email input field
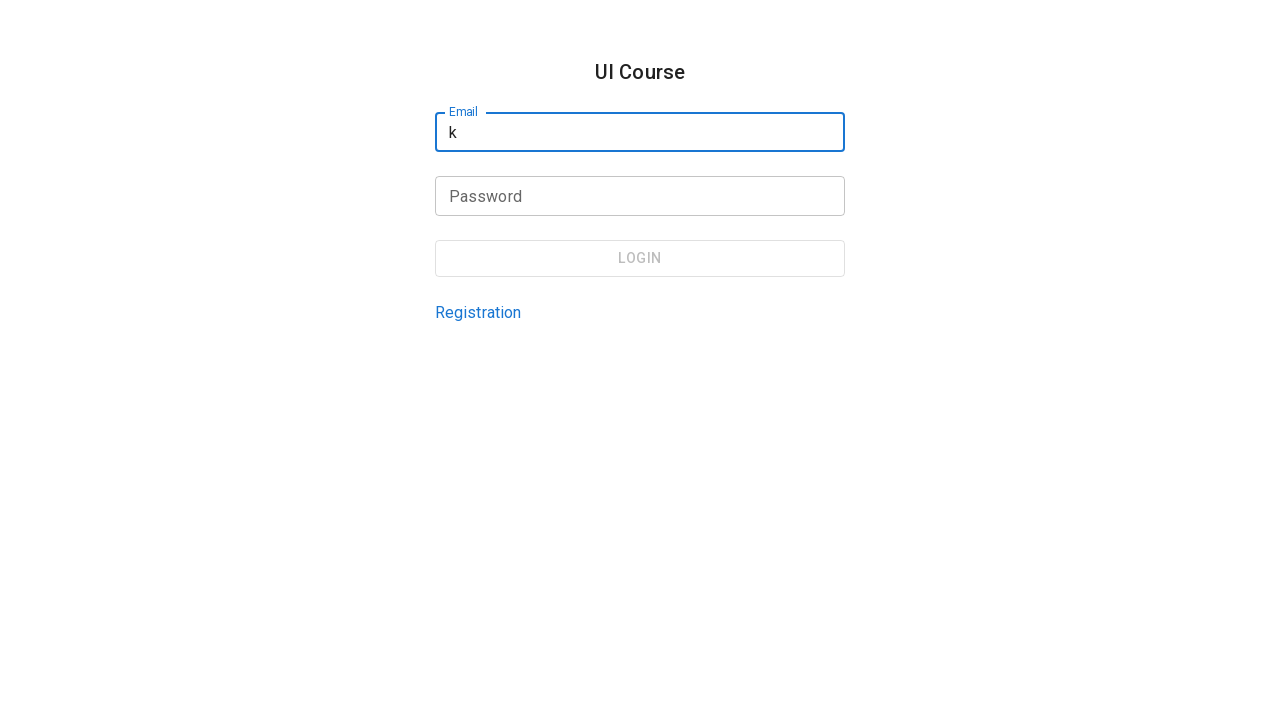

Typed character 'a' into email input field
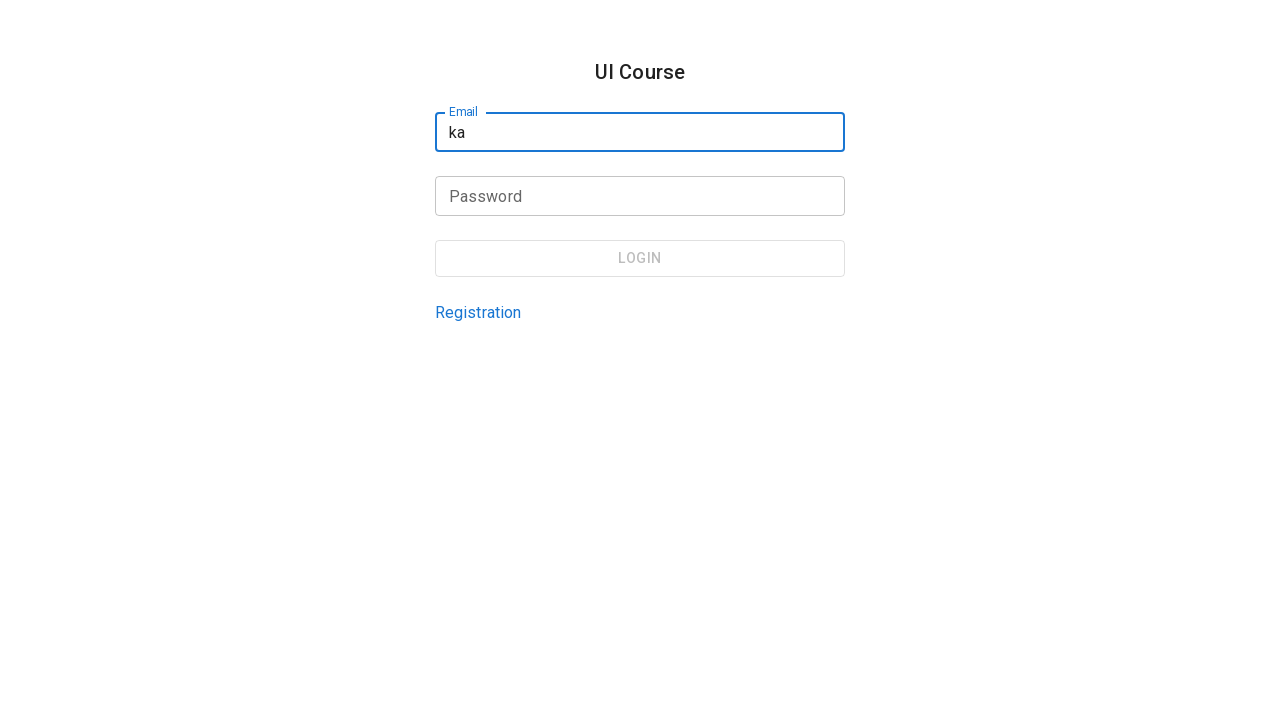

Typed character 'r' into email input field
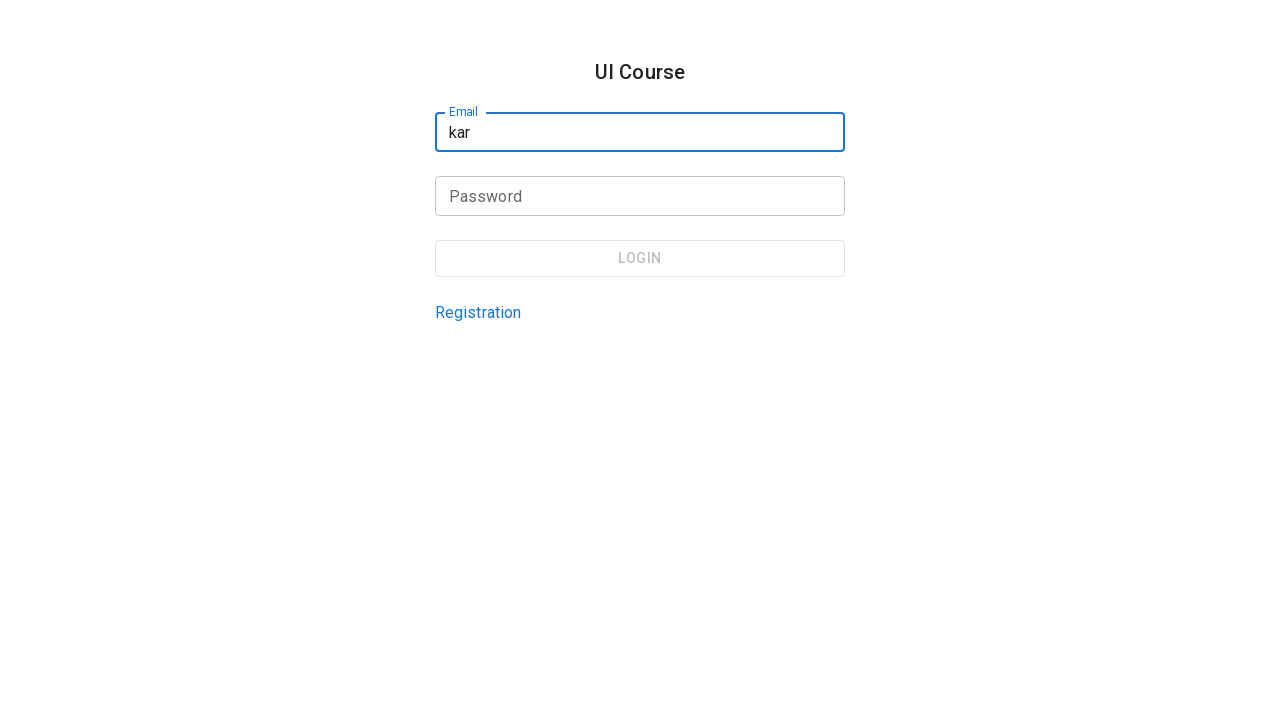

Typed character 'L' into email input field
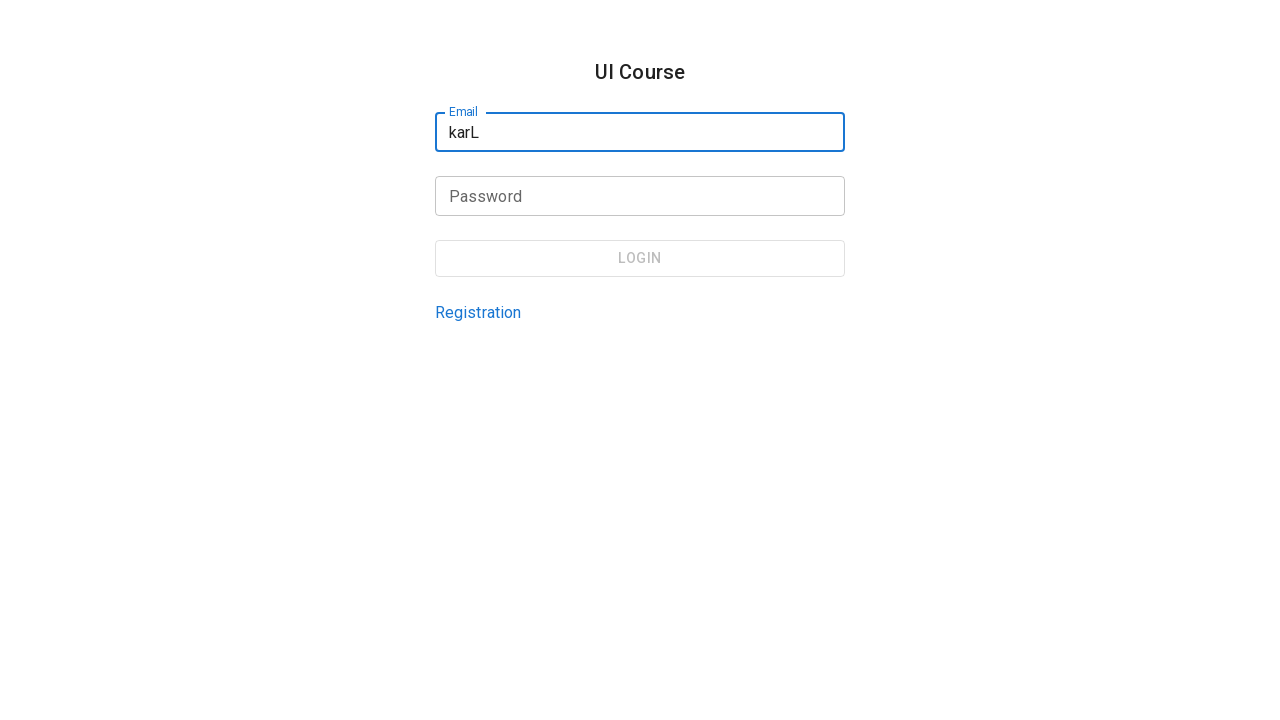

Typed character ' ' into email input field
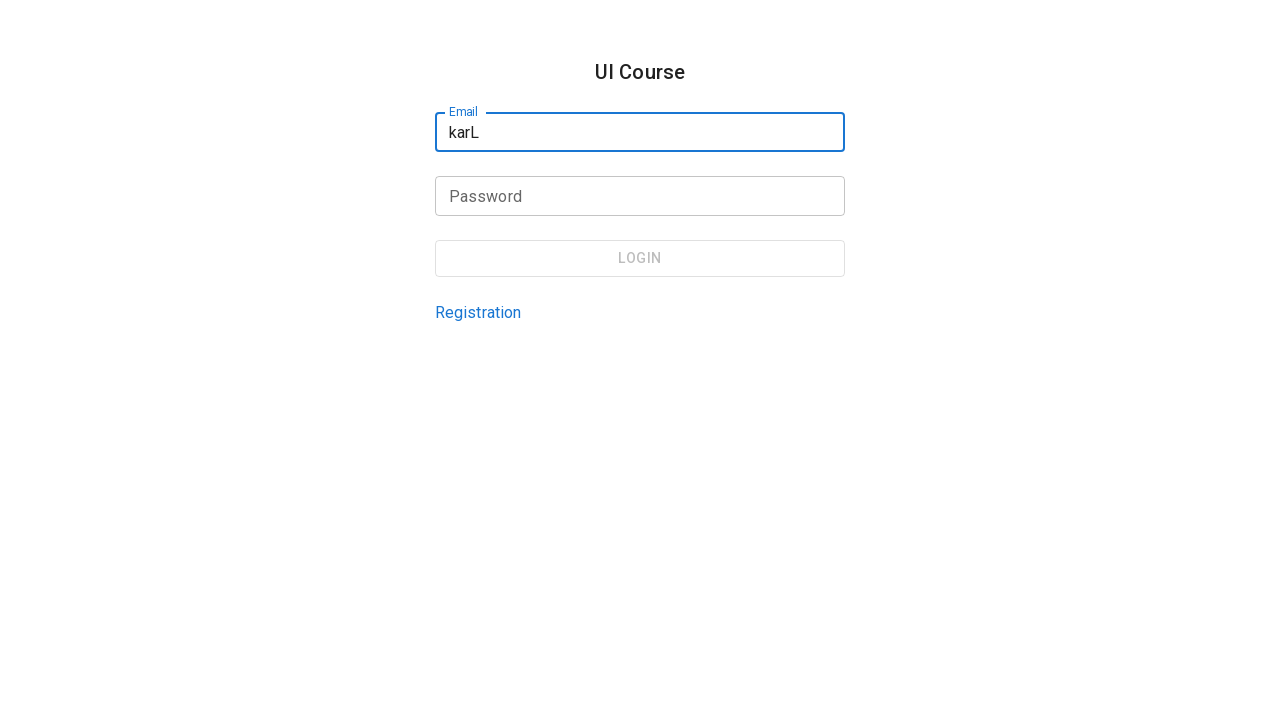

Typed character 'U' into email input field
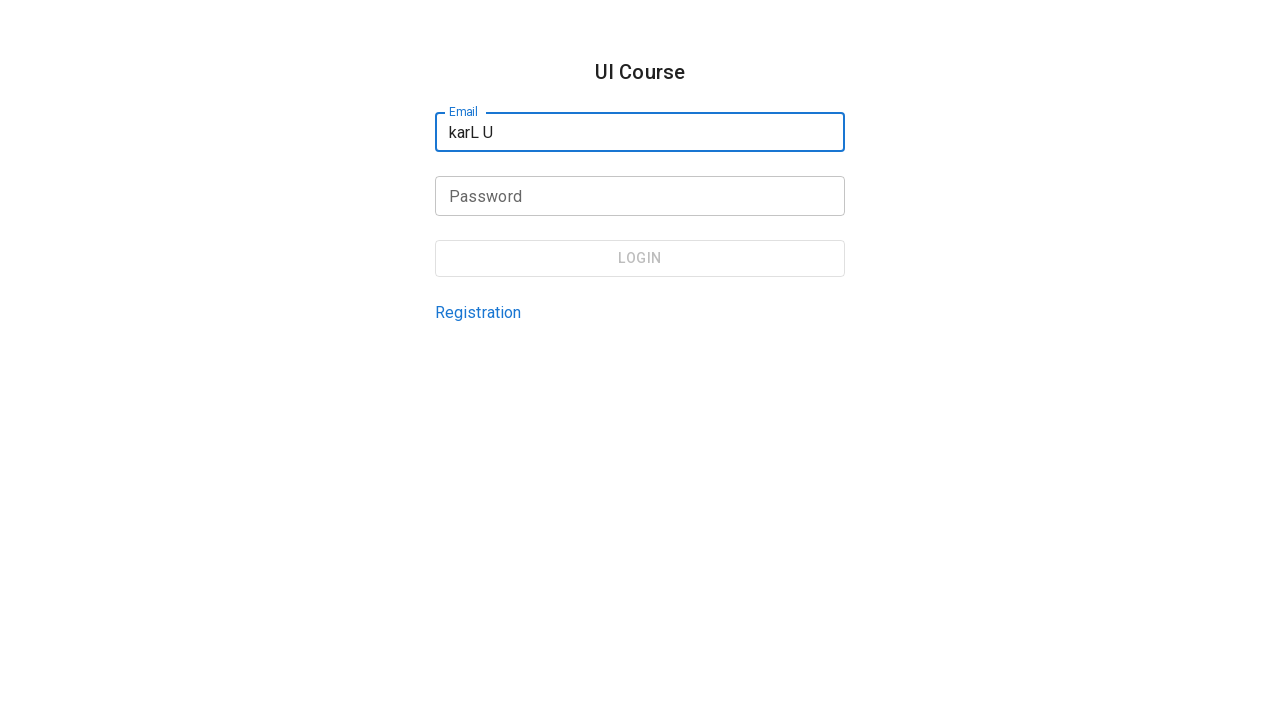

Typed character ' ' into email input field
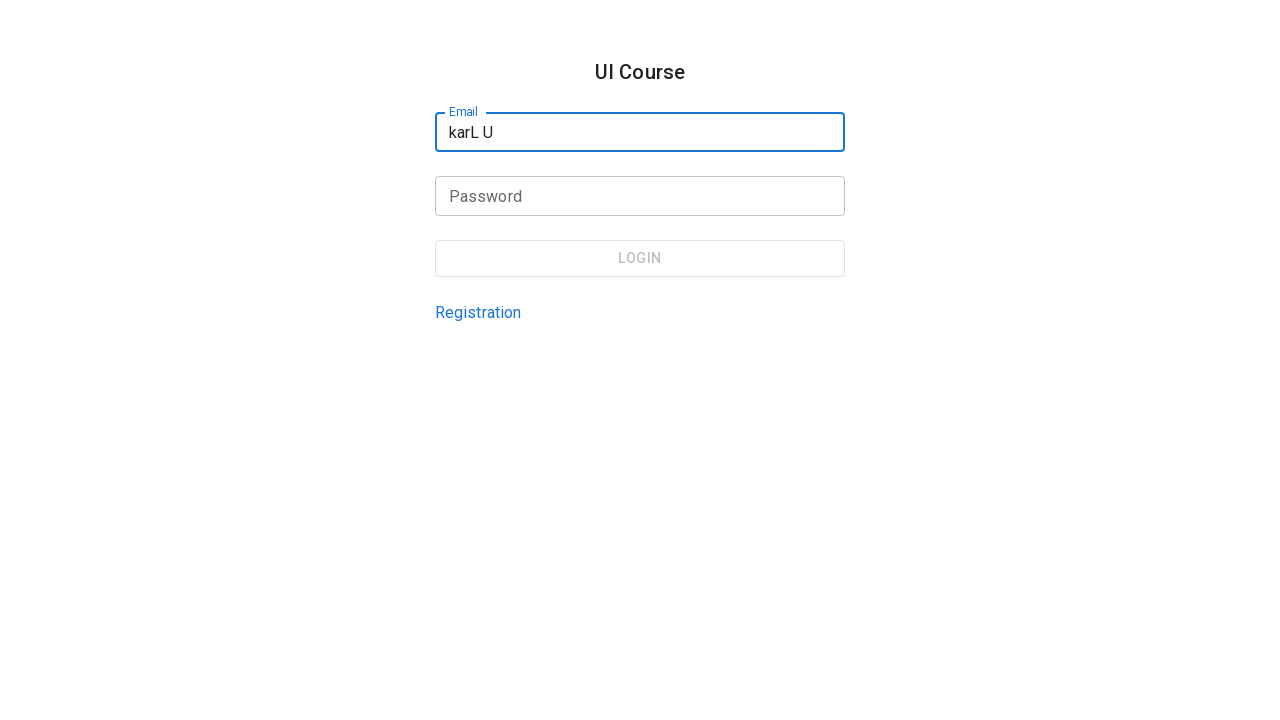

Typed character 'K' into email input field
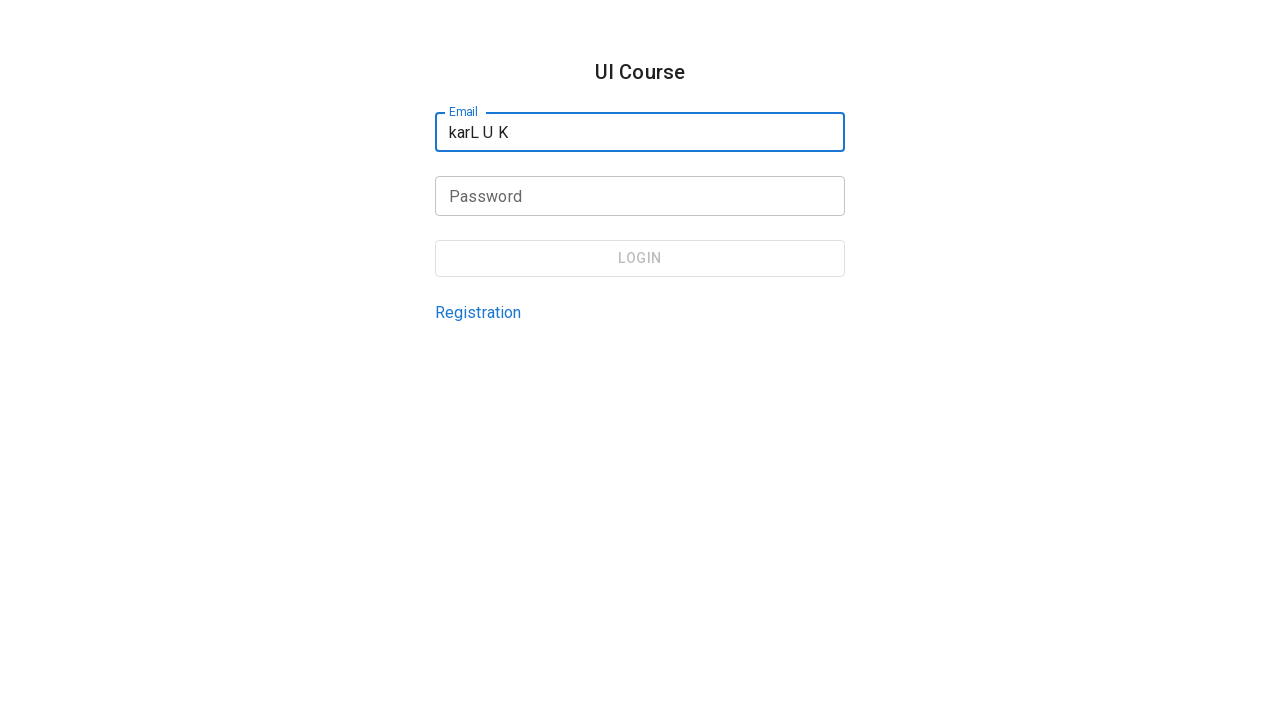

Typed character 'l' into email input field
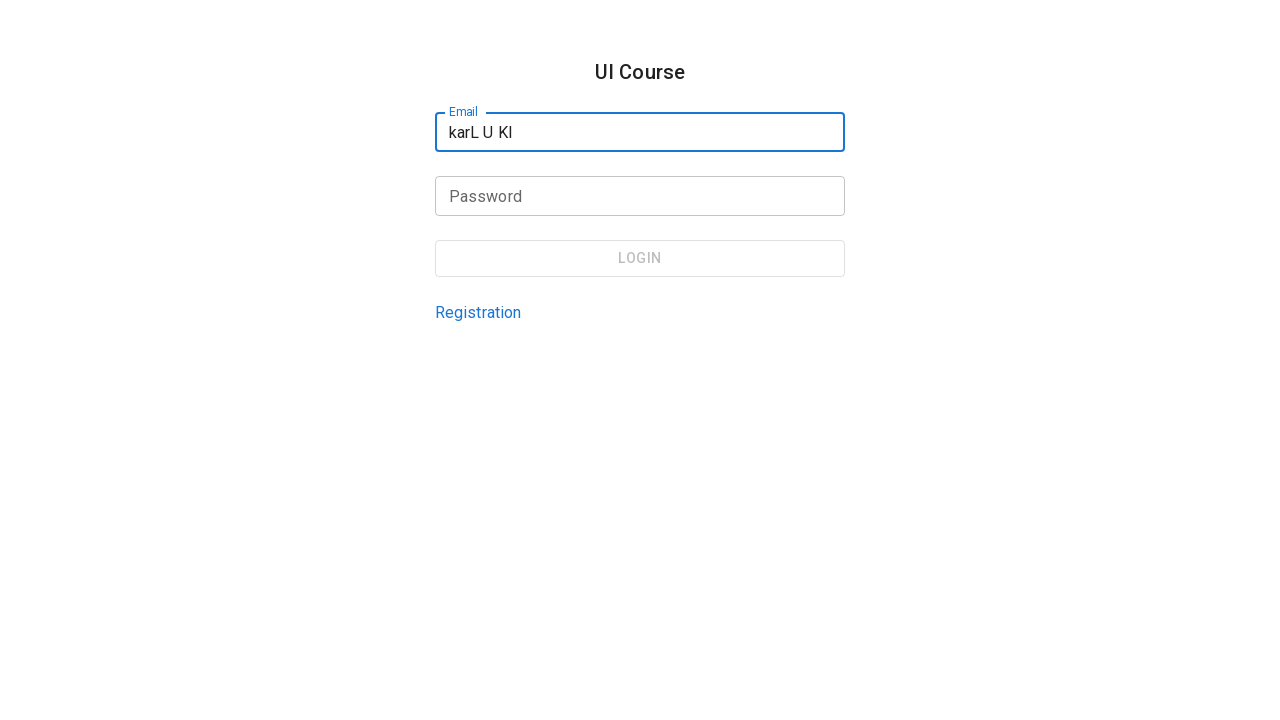

Typed character 'a' into email input field
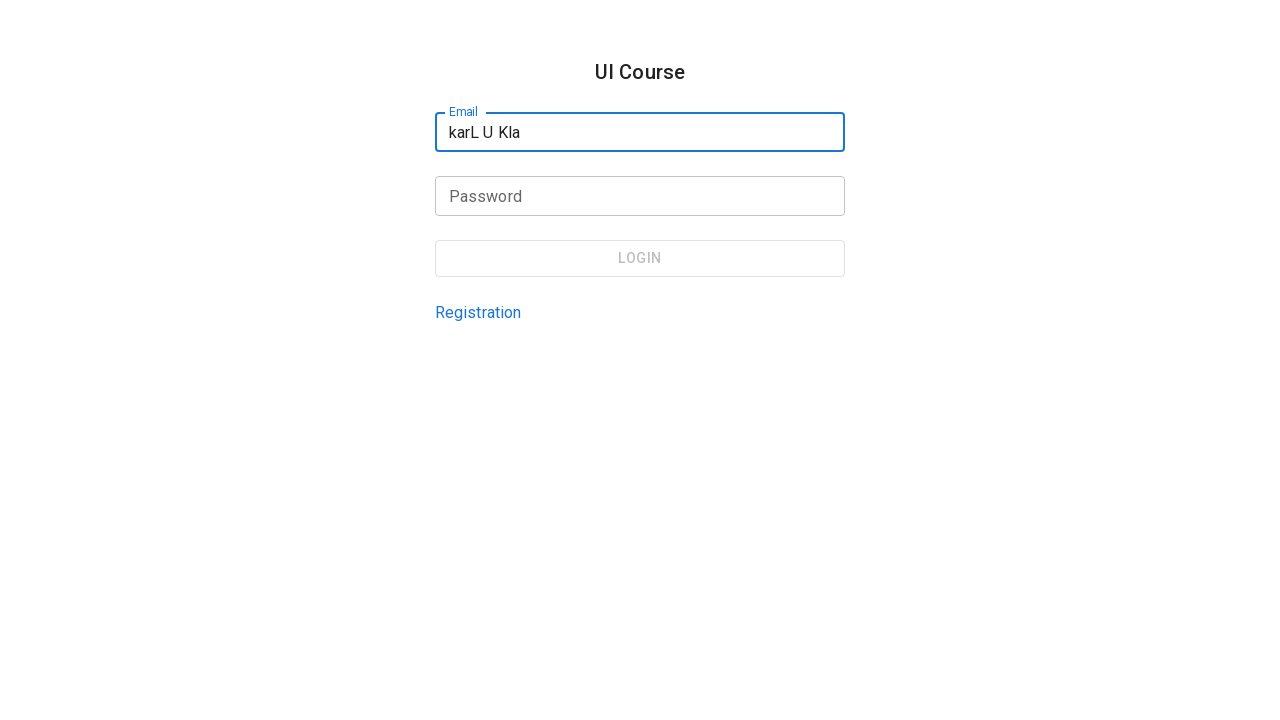

Typed character 'r' into email input field
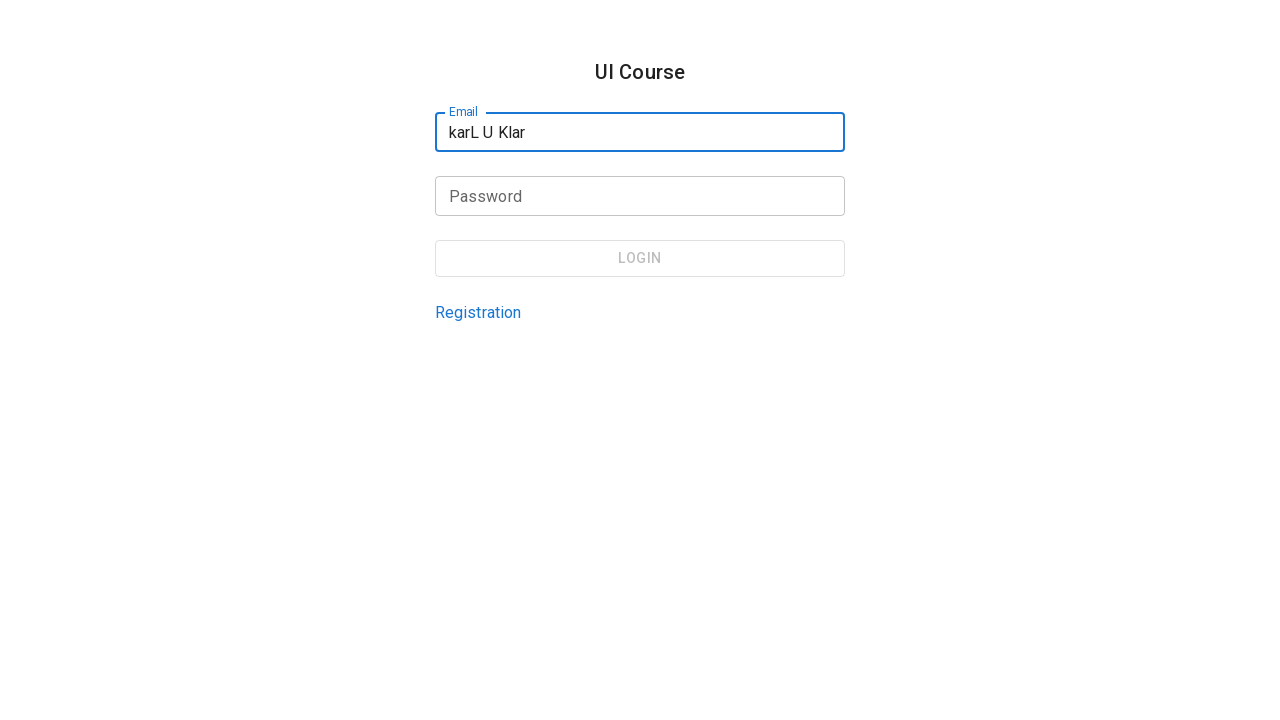

Typed character 'y' into email input field
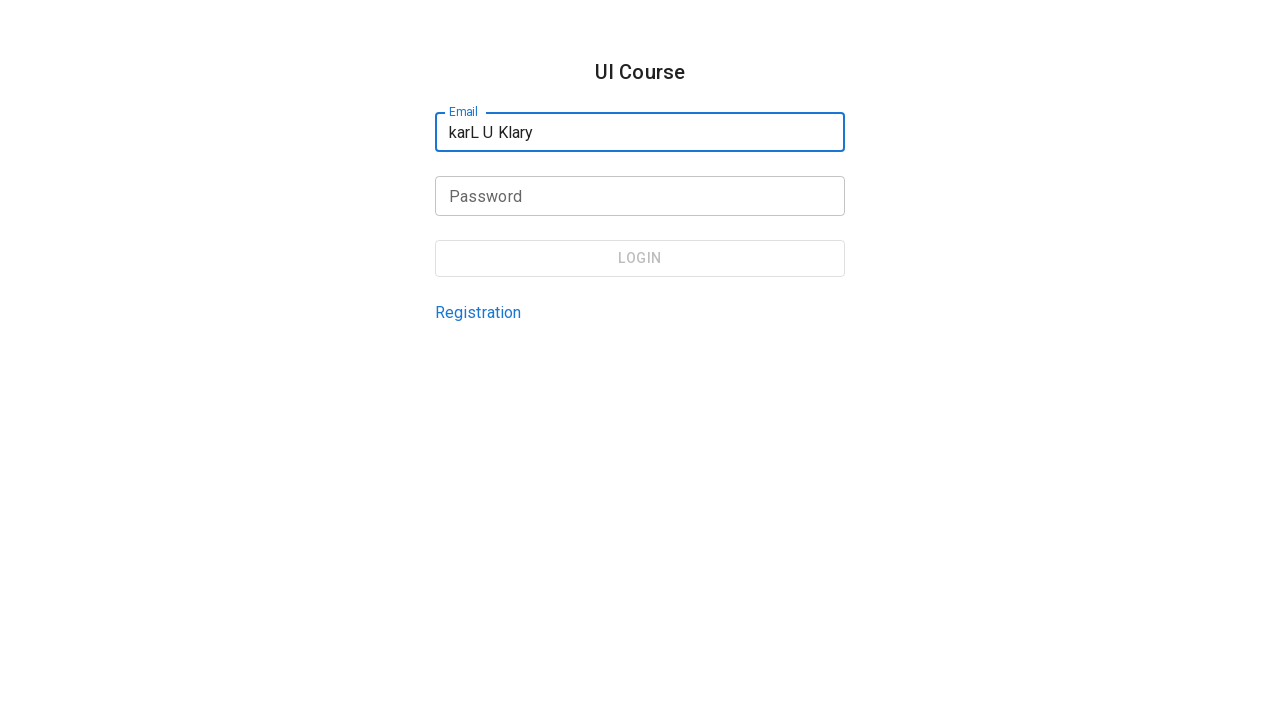

Typed character ' ' into email input field
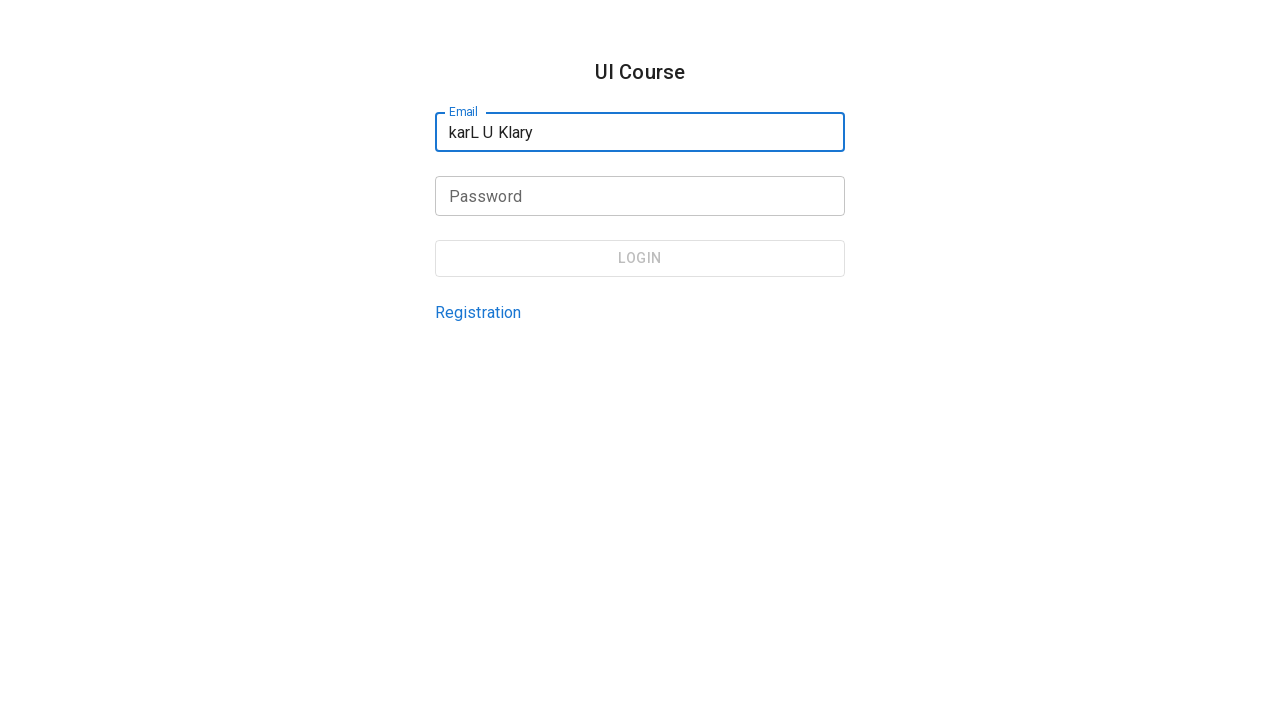

Typed character 'u' into email input field
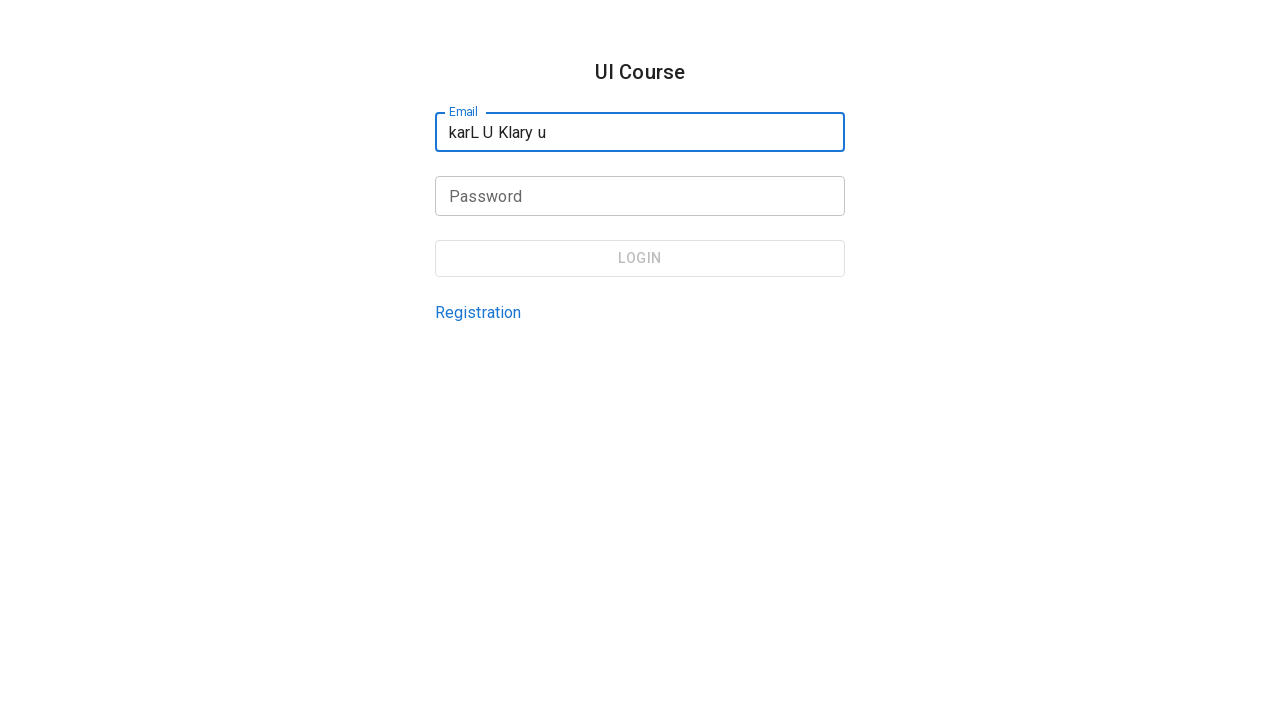

Typed character 'k' into email input field
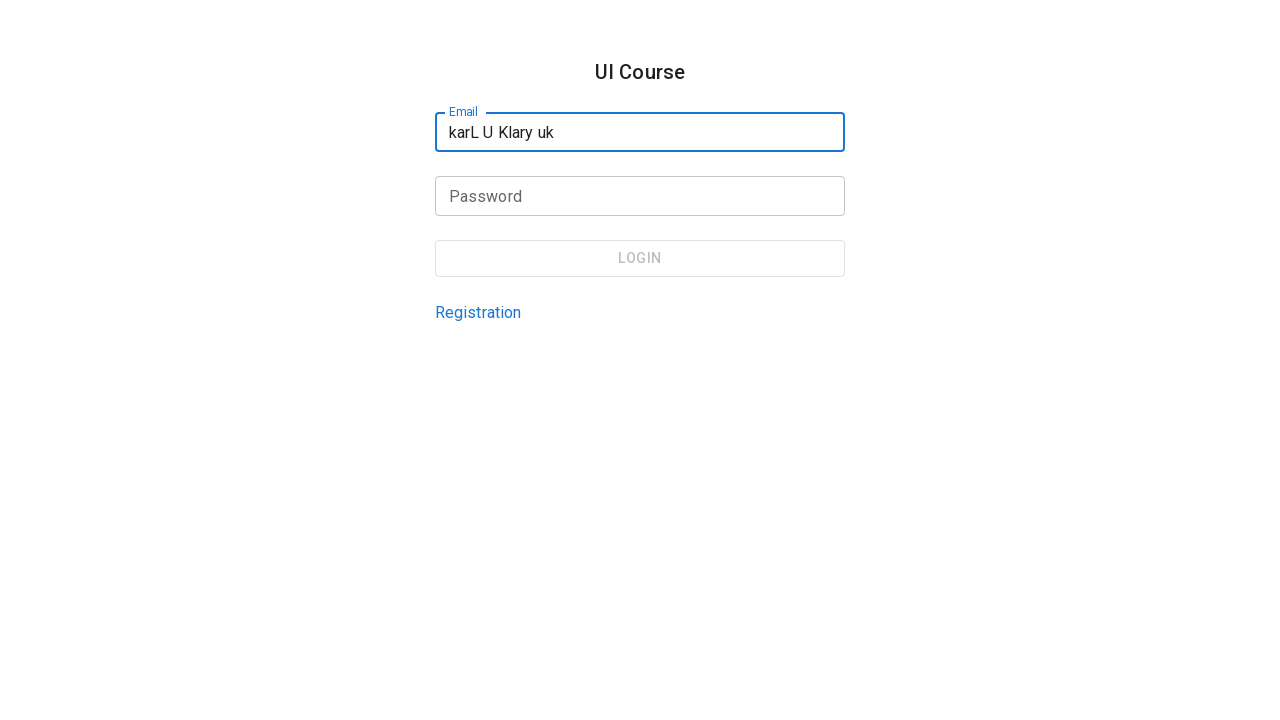

Typed character 'a' into email input field
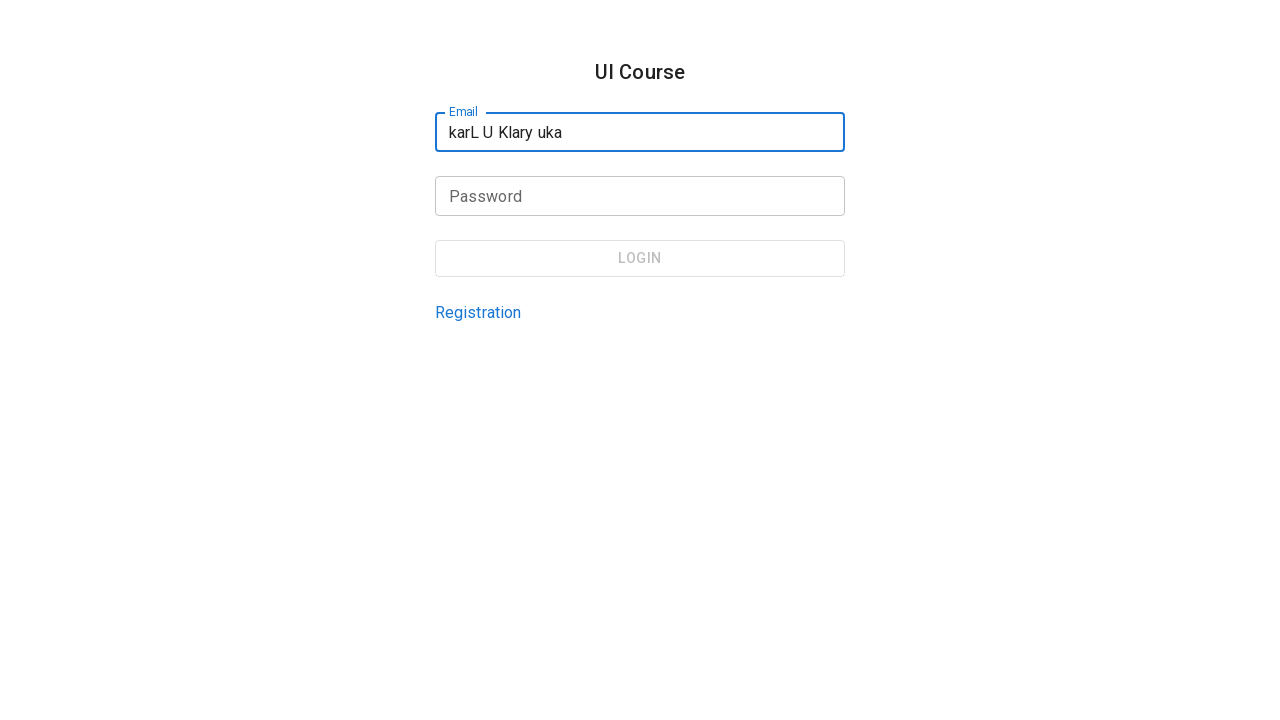

Typed character 'l' into email input field
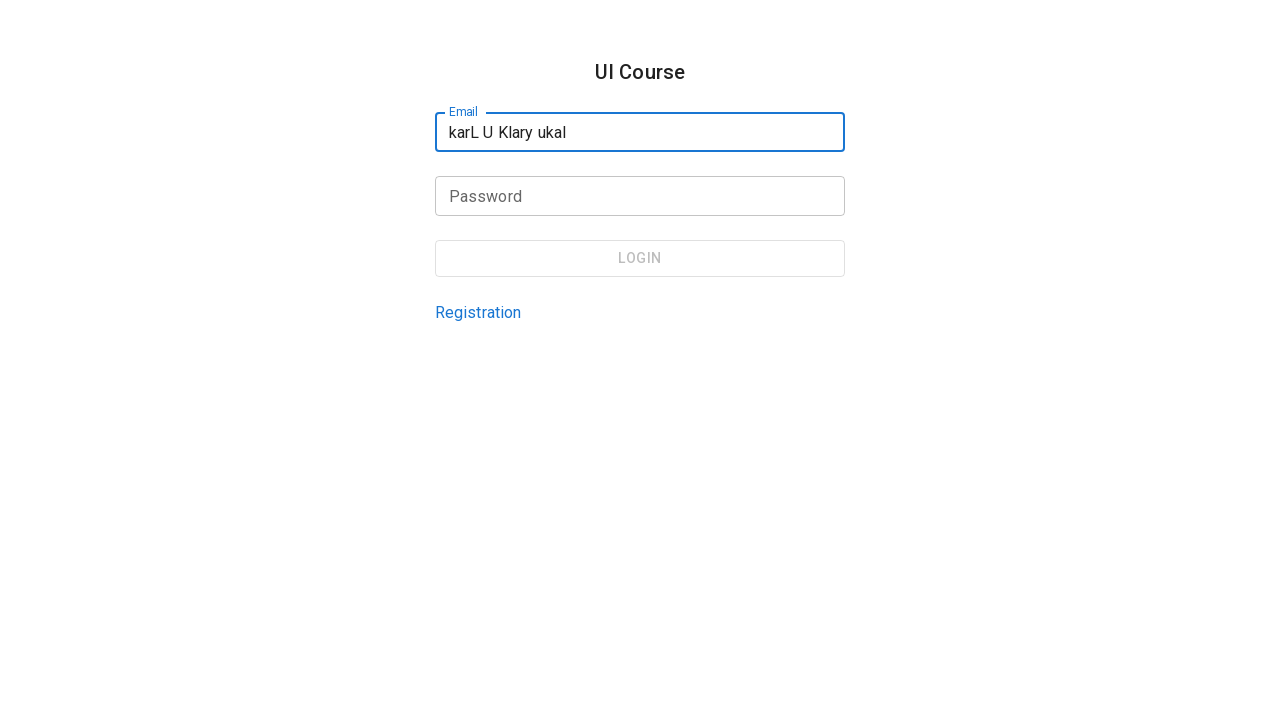

Typed character ' ' into email input field
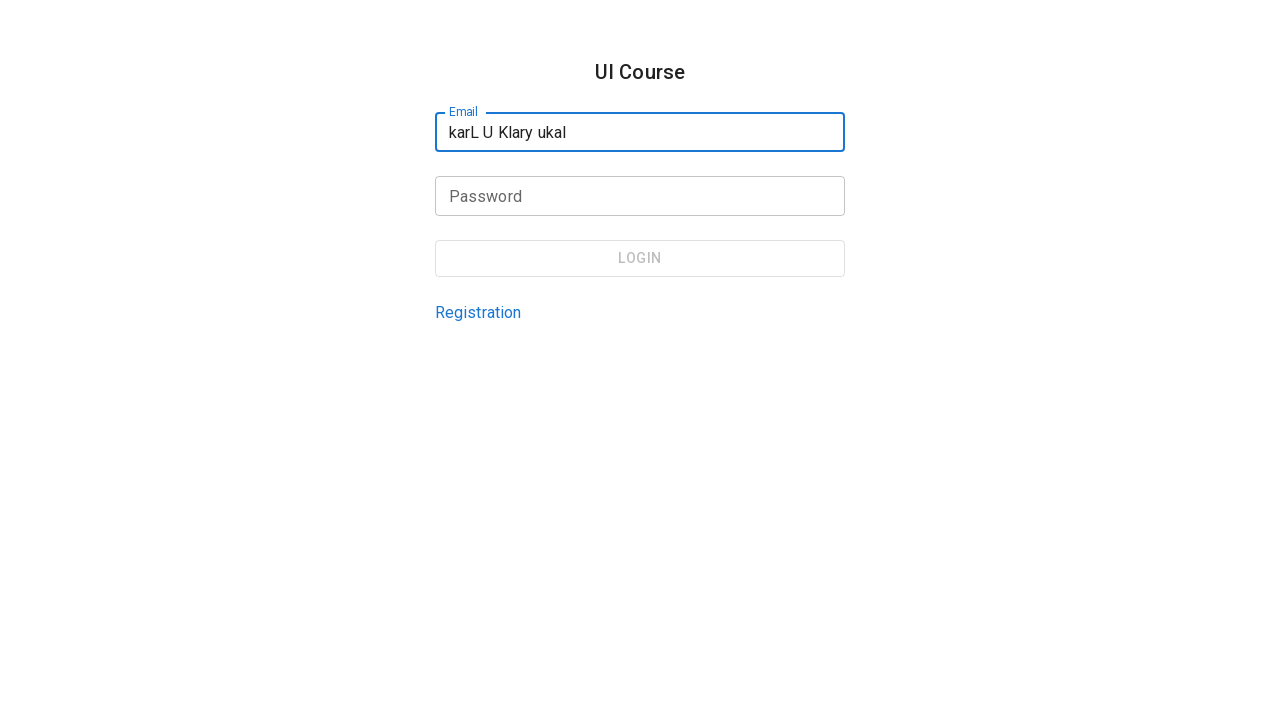

Typed character '1' into email input field
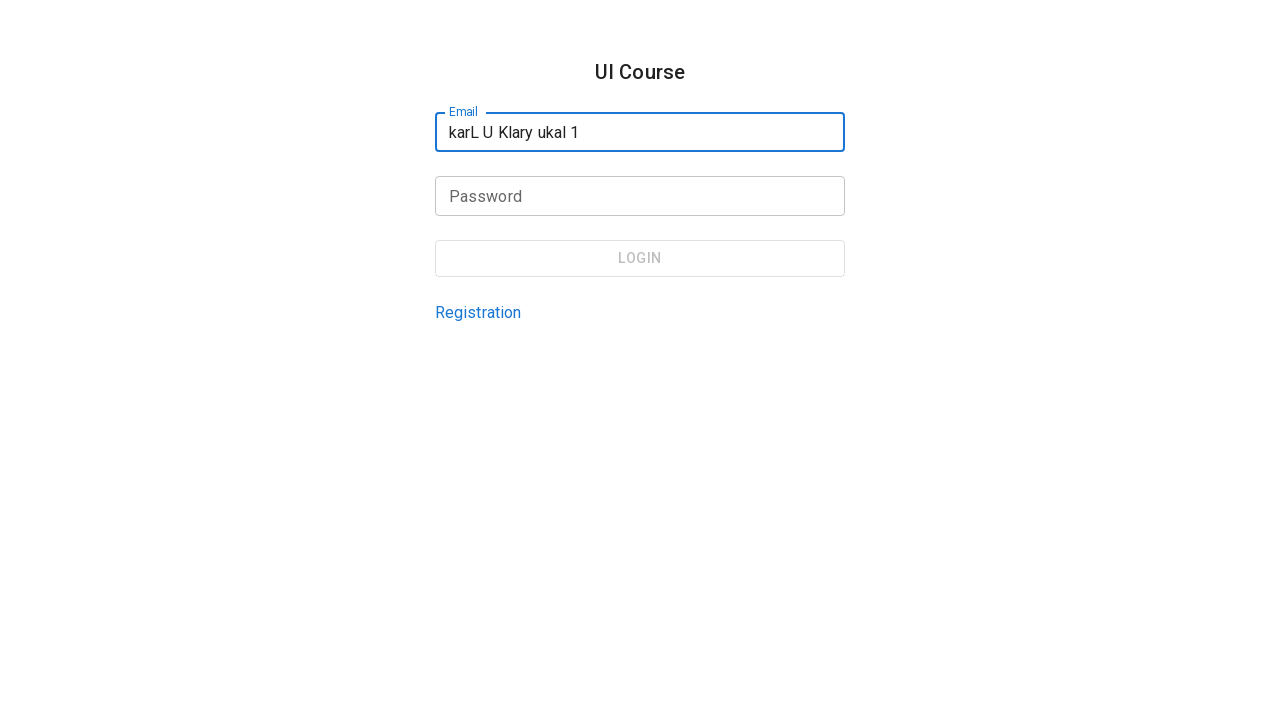

Typed character '2' into email input field
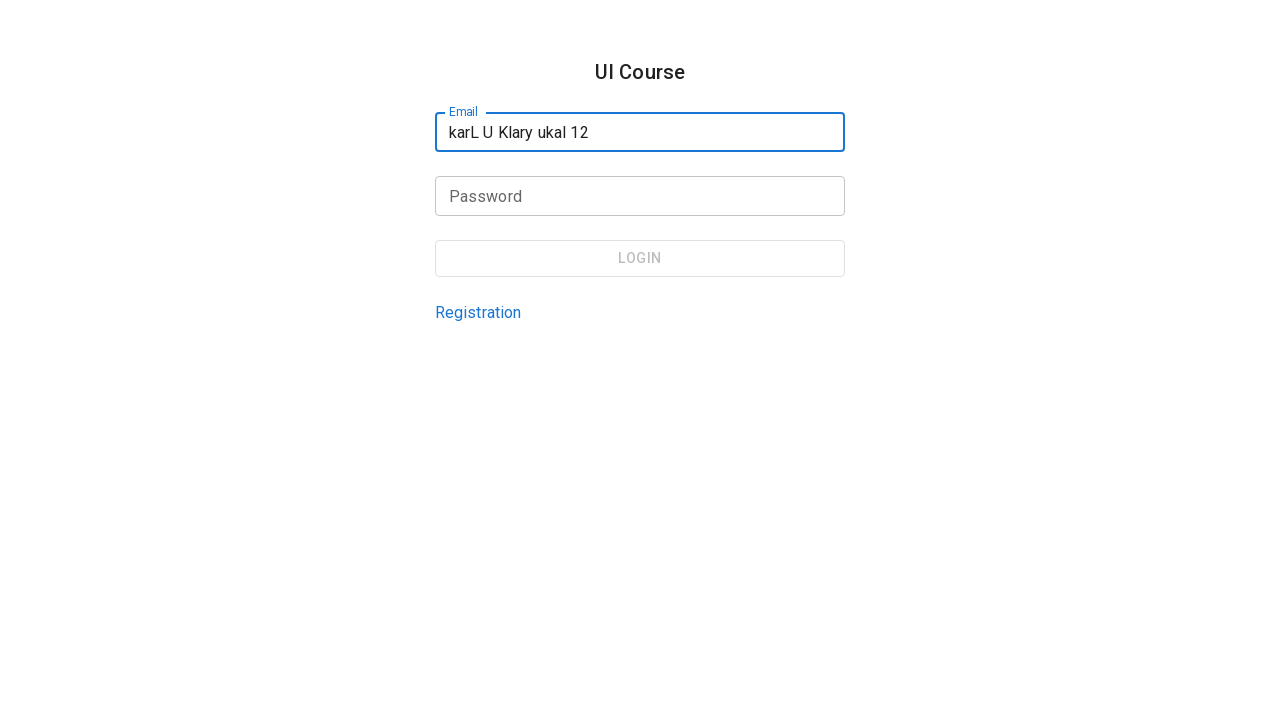

Typed character '3' into email input field
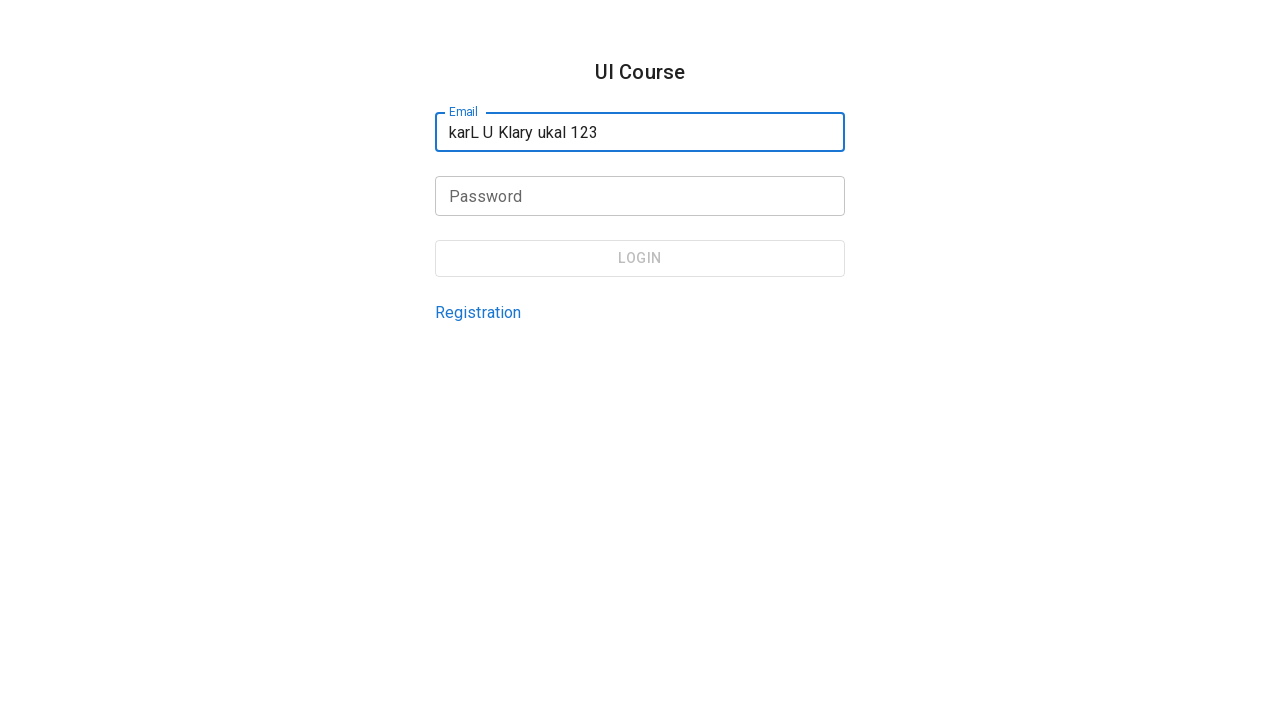

Typed character '4' into email input field
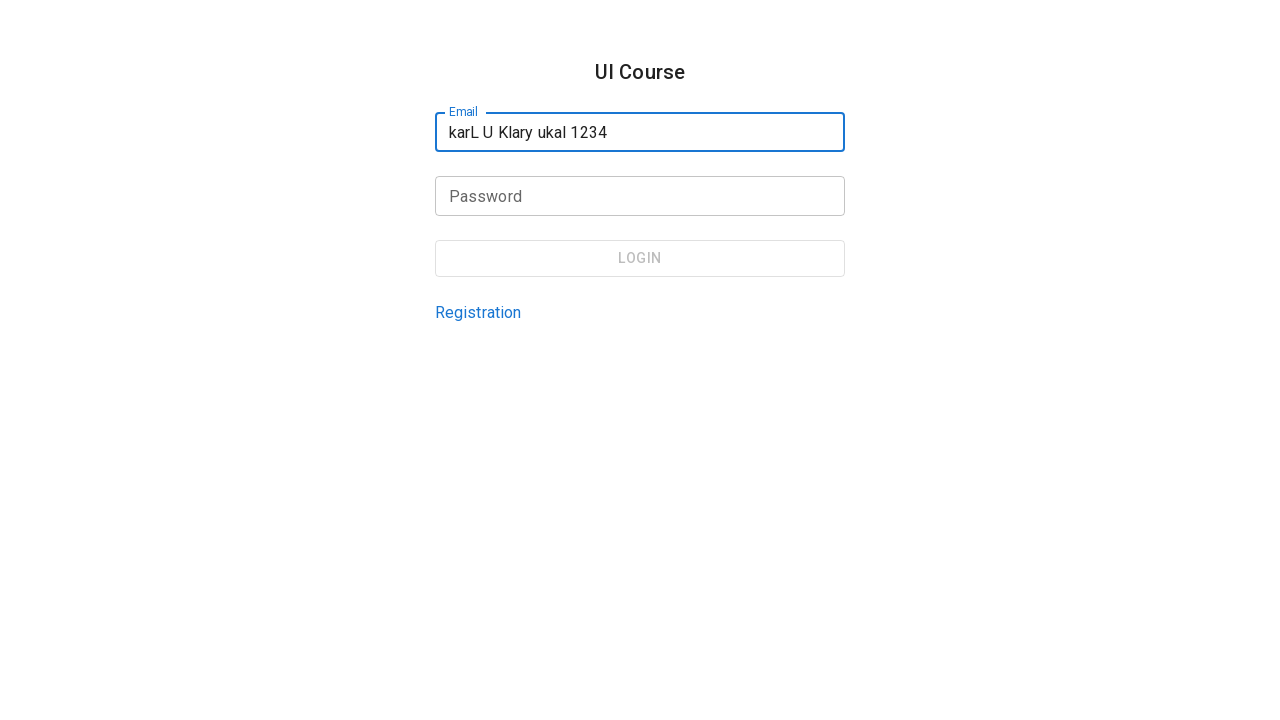

Typed character '!' into email input field
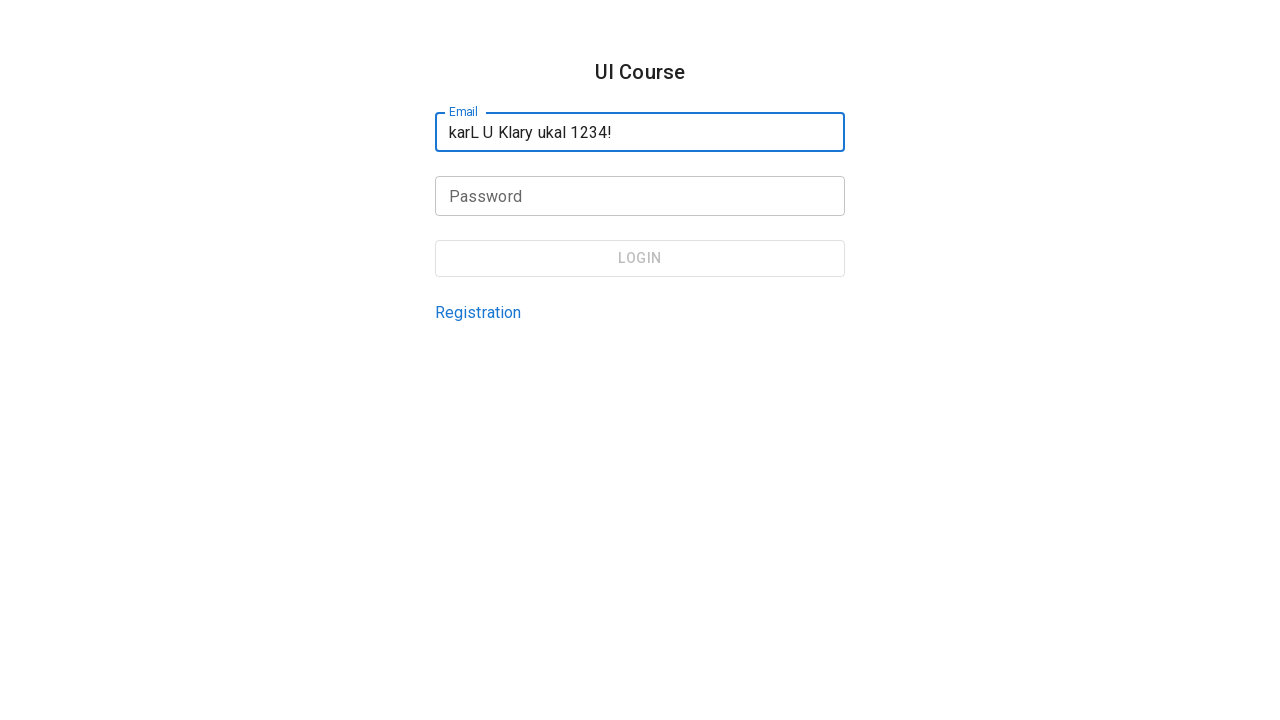

Typed character '@' into email input field
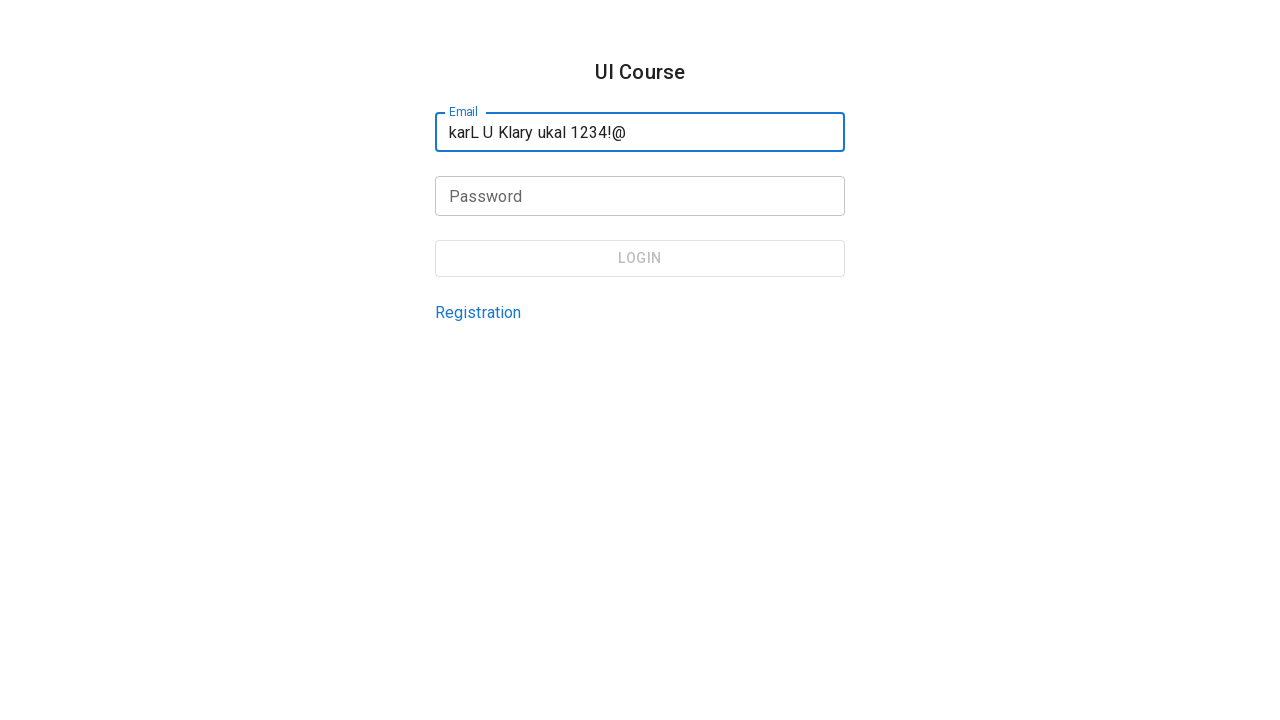

Typed character '$' into email input field
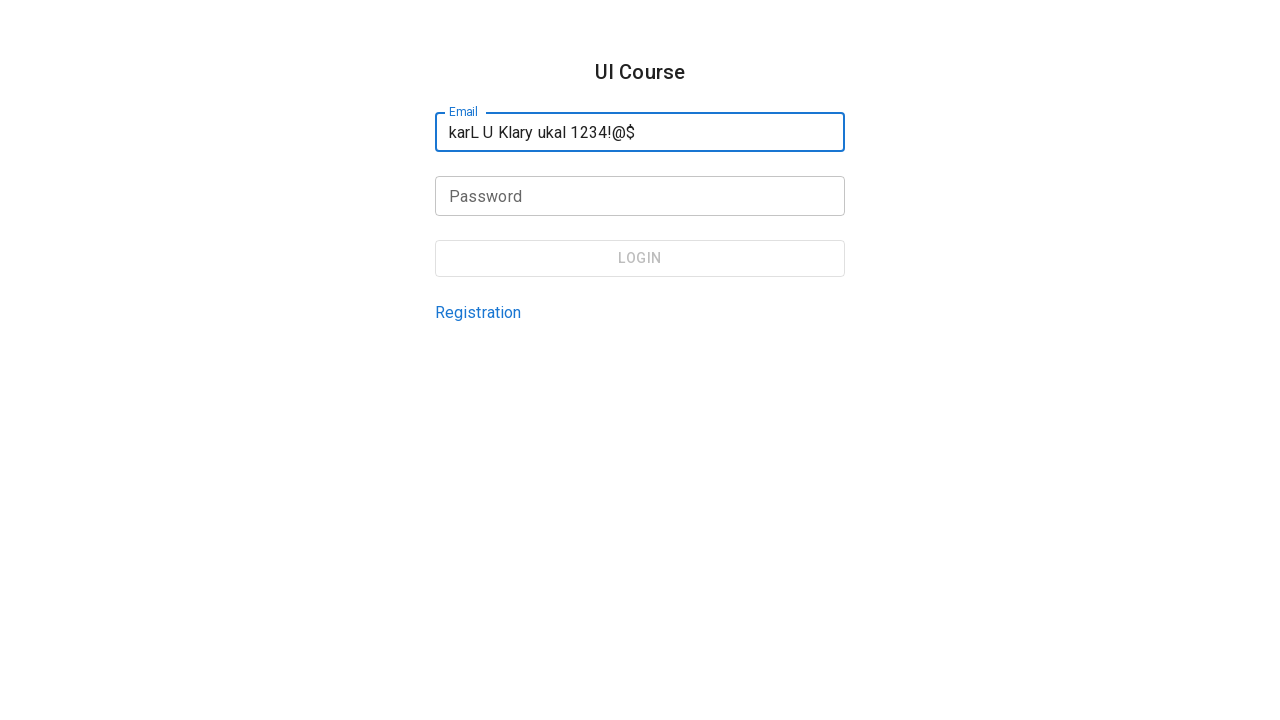

Typed character ' ' into email input field
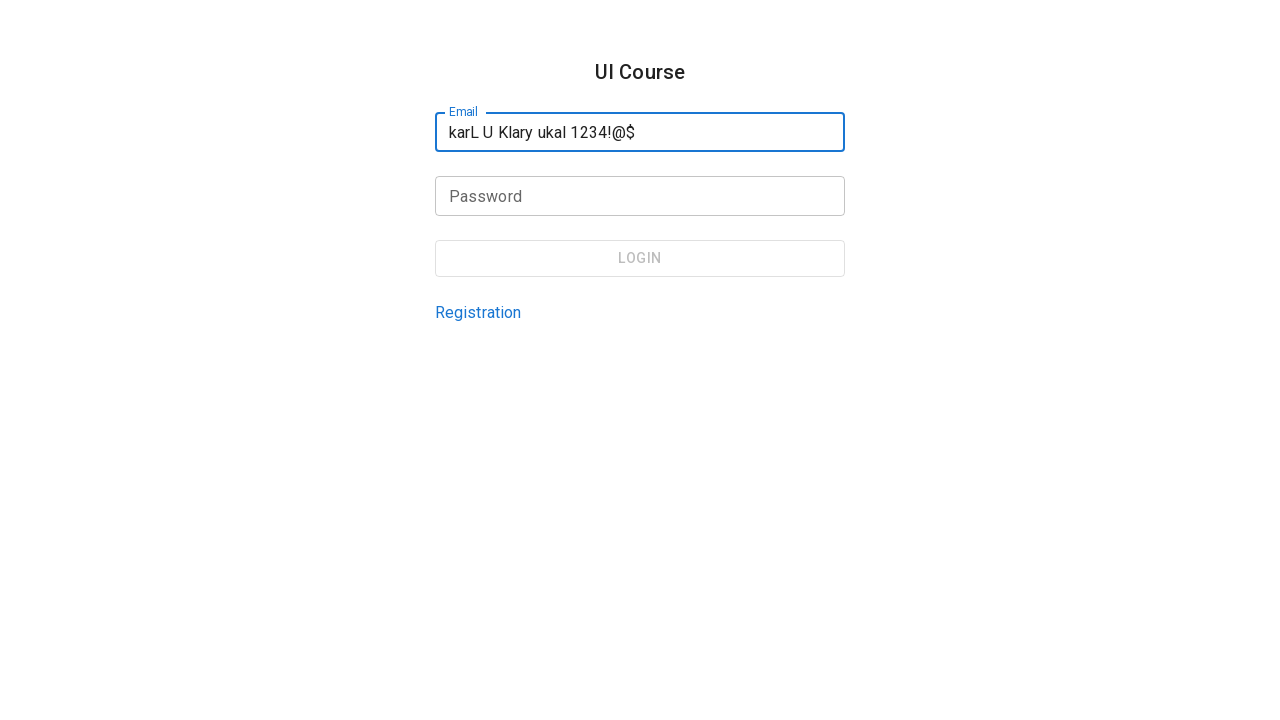

Typed character 'q' into email input field
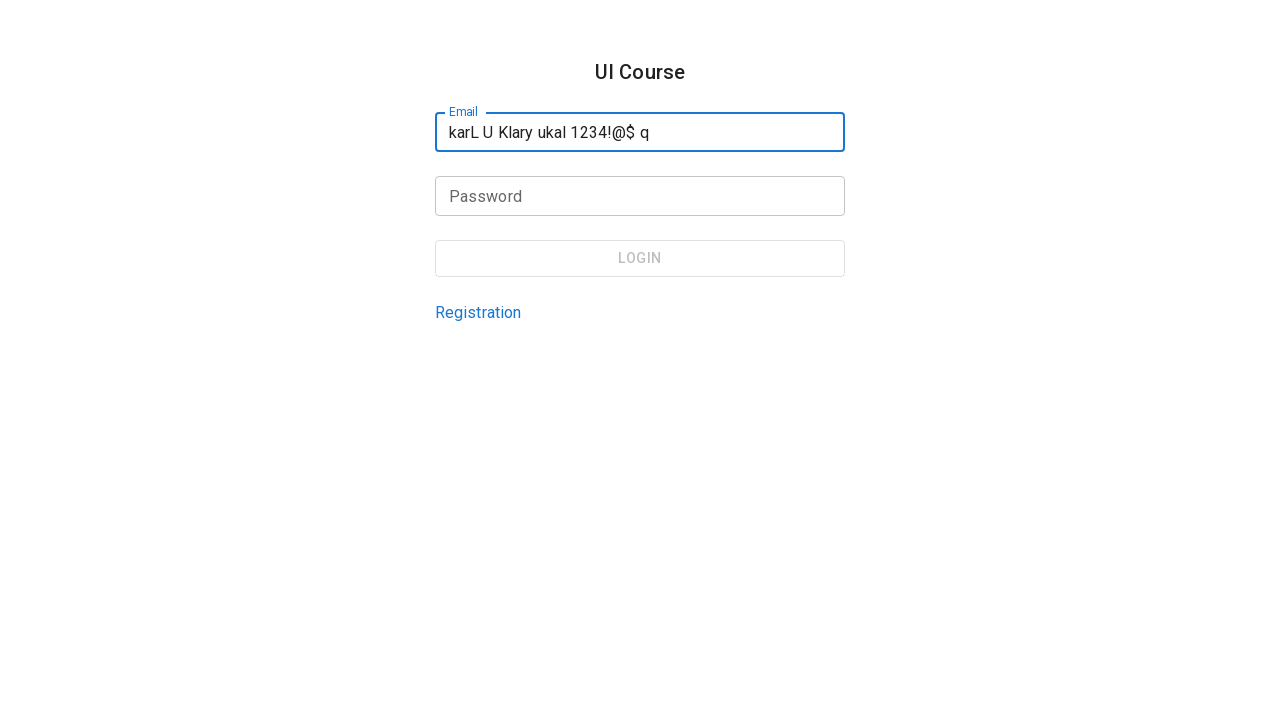

Typed character ' ' into email input field
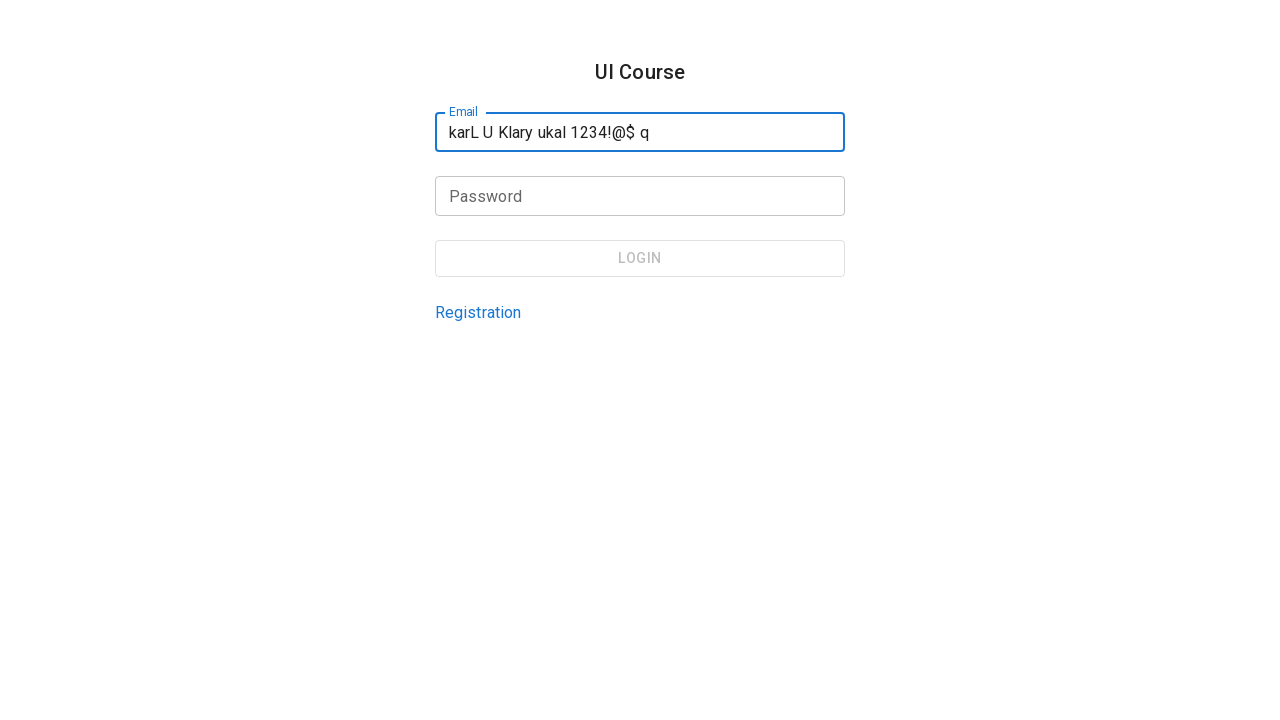

Typed character ' ' into email input field
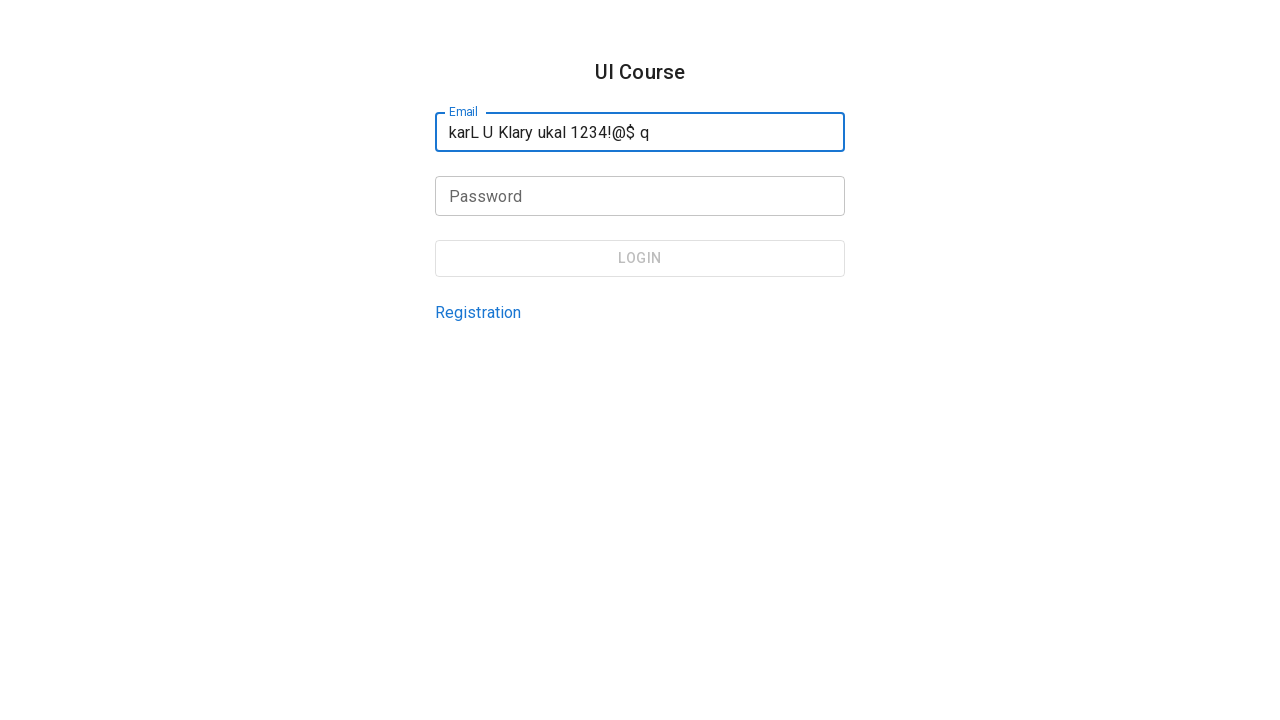

Typed character '1' into email input field
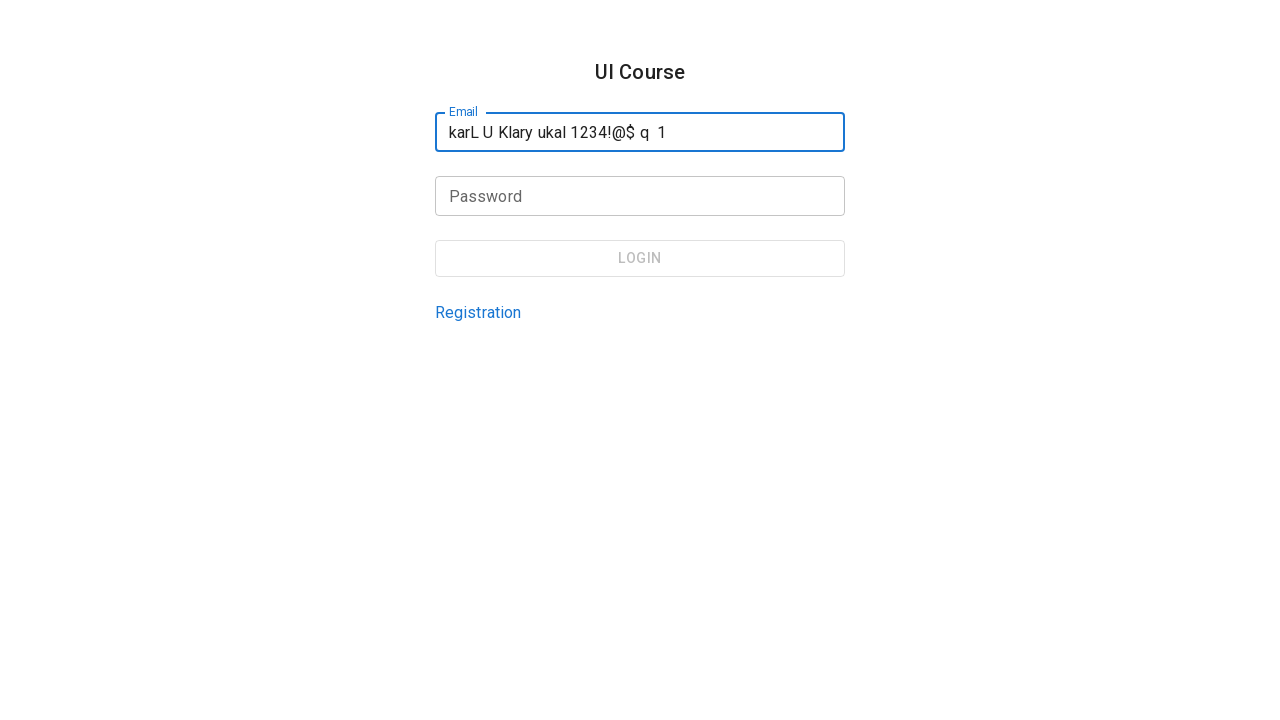

Typed character '2' into email input field
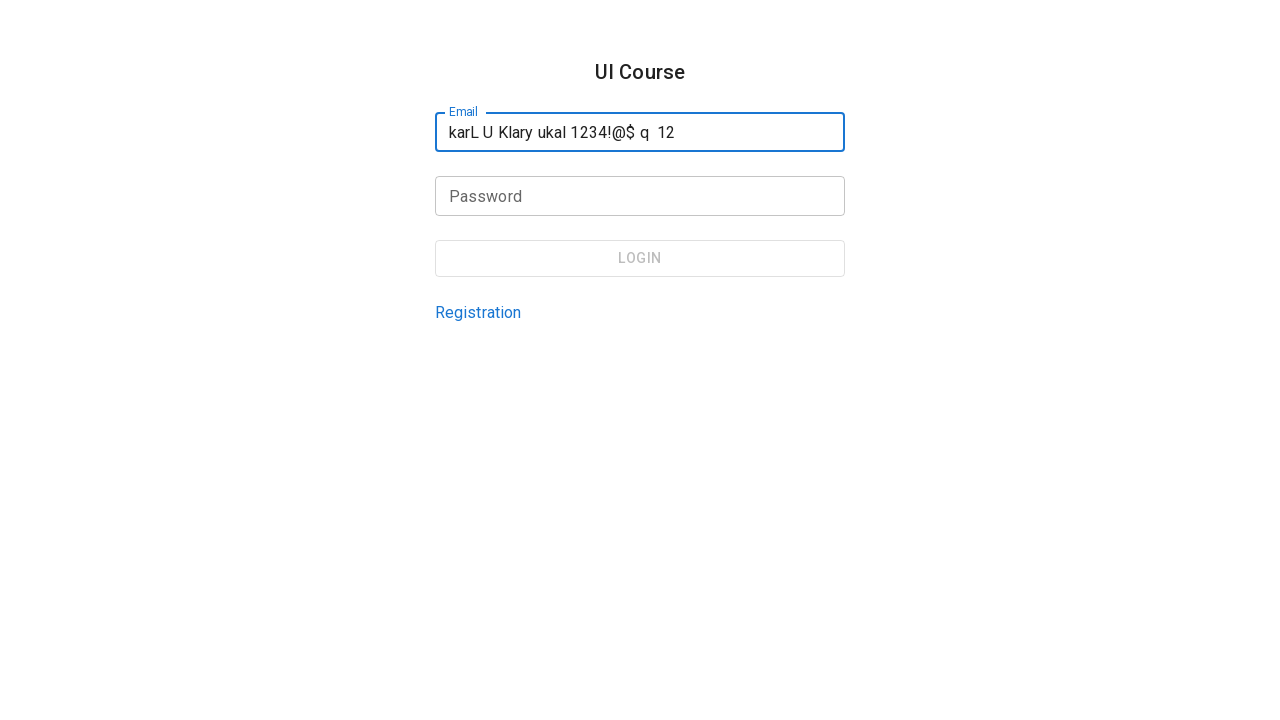

Typed character '3' into email input field
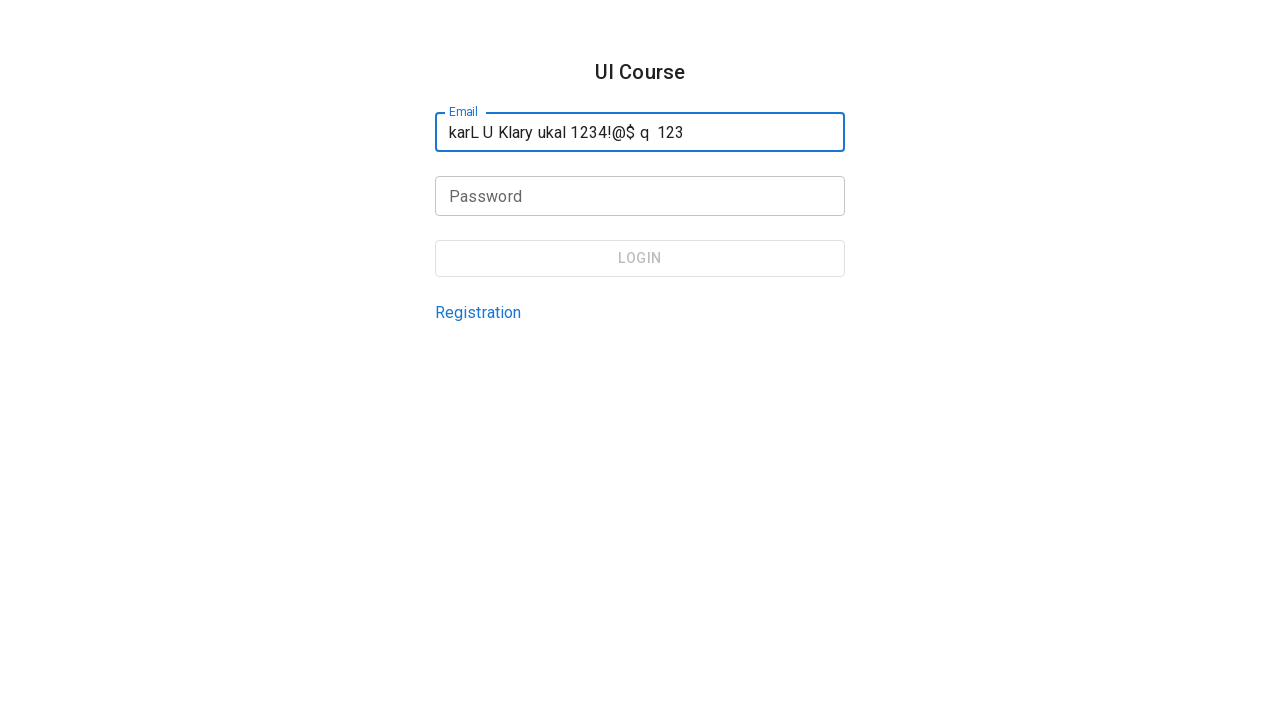

Typed character '4' into email input field
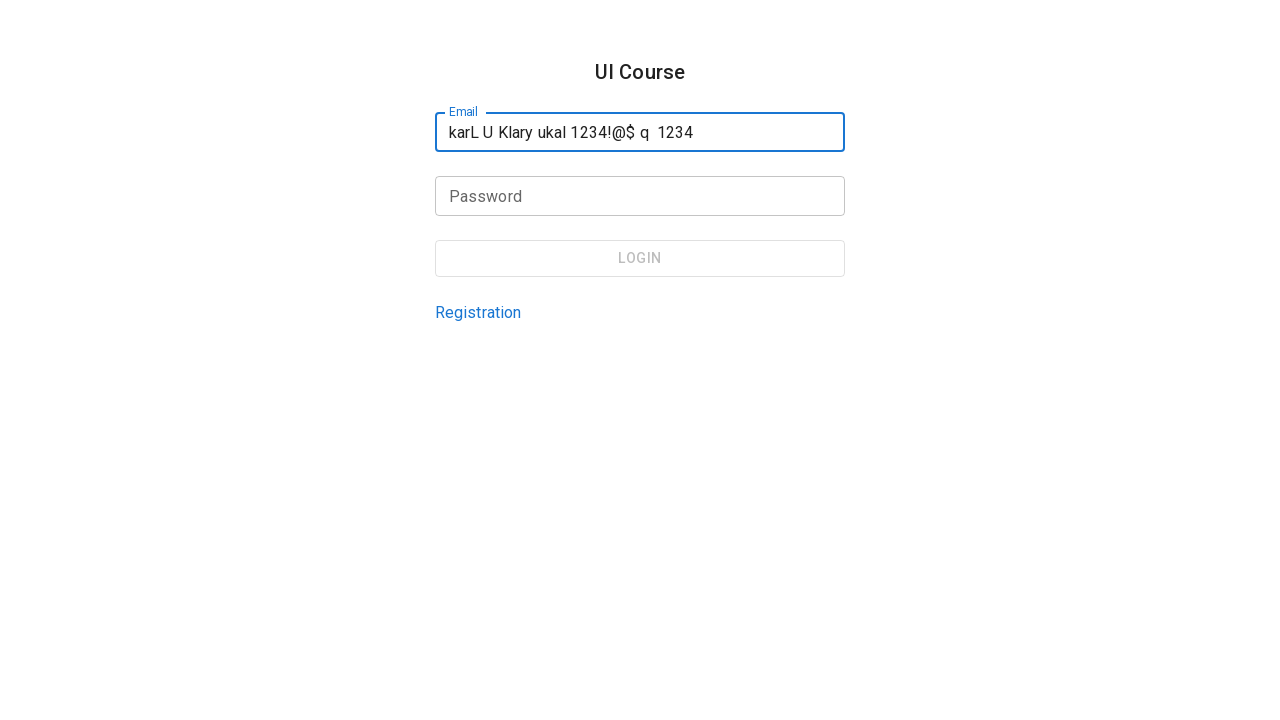

Selected all text using Ctrl+A/Cmd+A keyboard shortcut
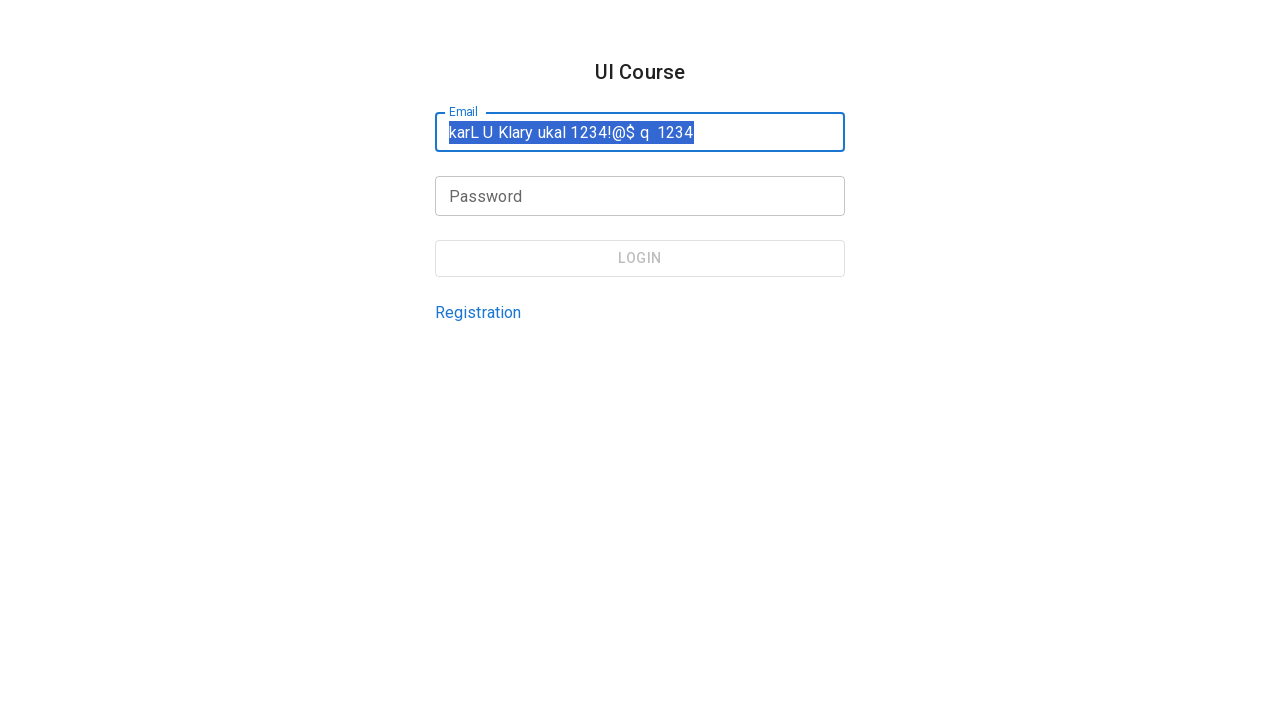

Waited 2 seconds to observe text selection
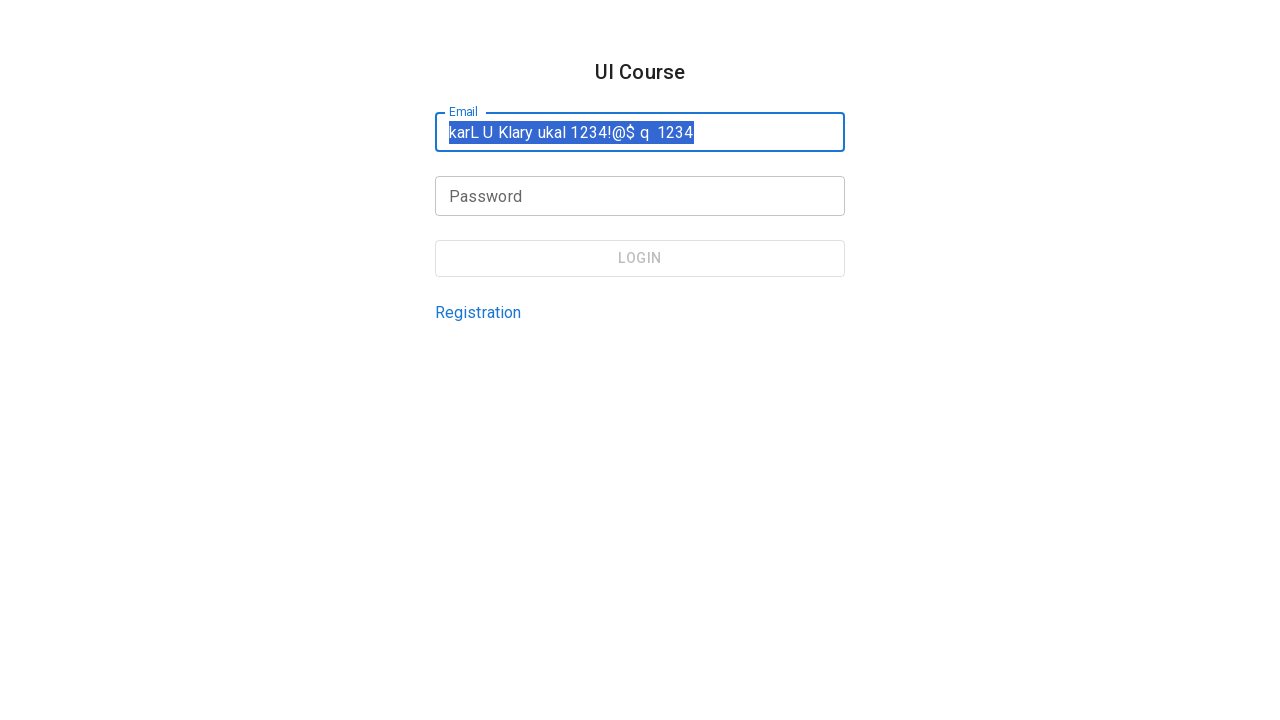

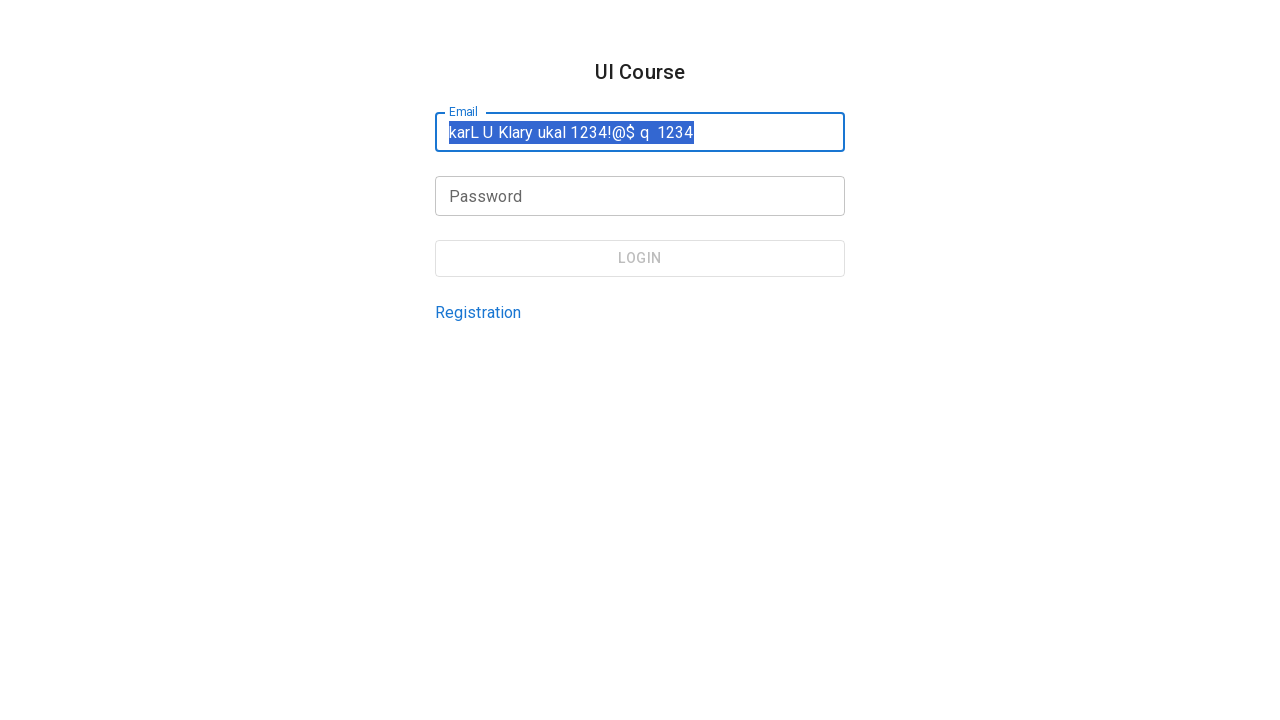